Tests the product listing page by clicking "Xem thêm" (Load More) buttons multiple times to load additional products, then scrolling down to ensure all content loads properly.

Starting URL: https://nhathuoclongchau.com.vn/thuc-pham-chuc-nang/vitamin-khoang-chat

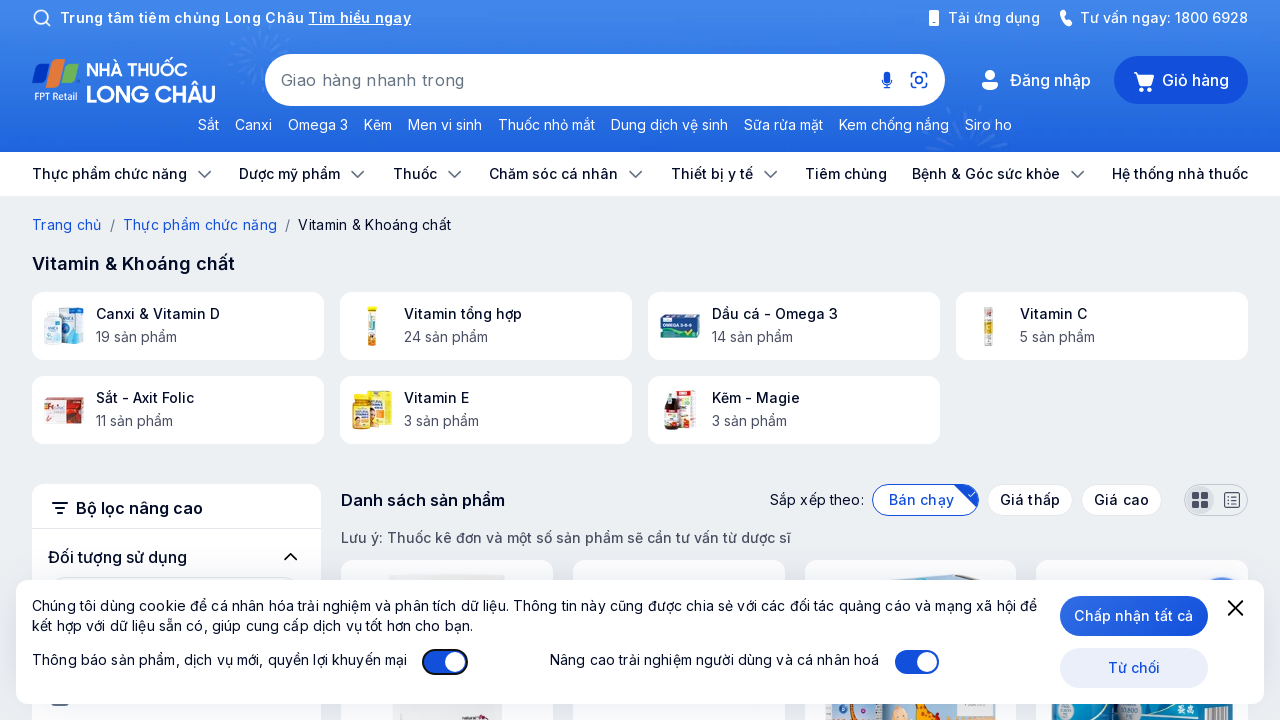

Waited for page to reach network idle state
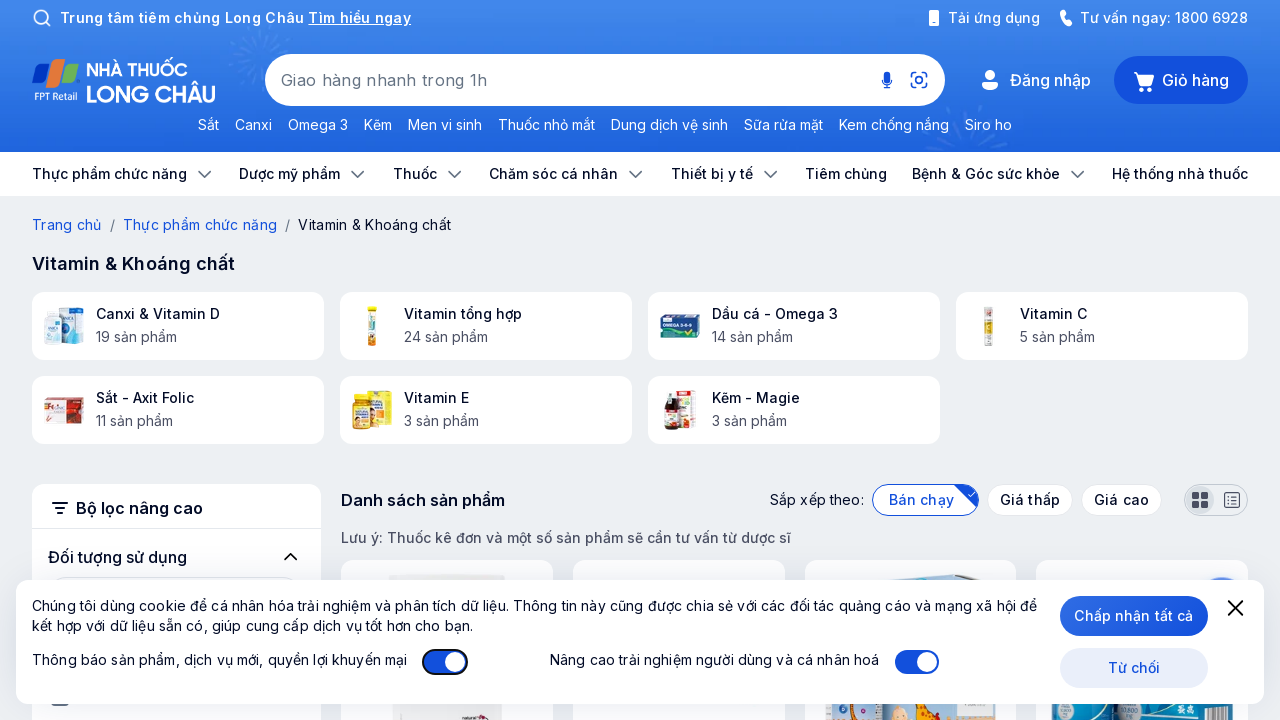

Located 'Xem thêm' (Load More) button - attempt 1
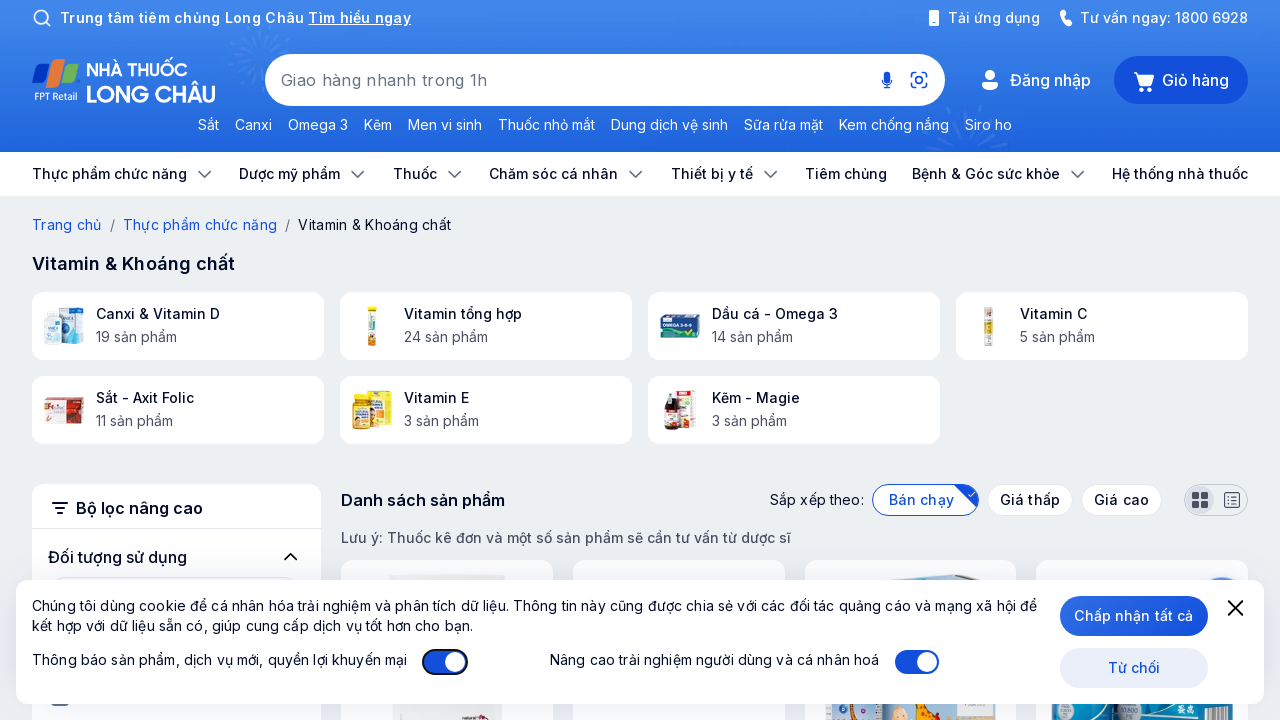

Clicked 'Xem thêm' button - iteration 1 at (794, 360) on button:has-text('Xem thêm'):has-text('sản phẩm') >> nth=0
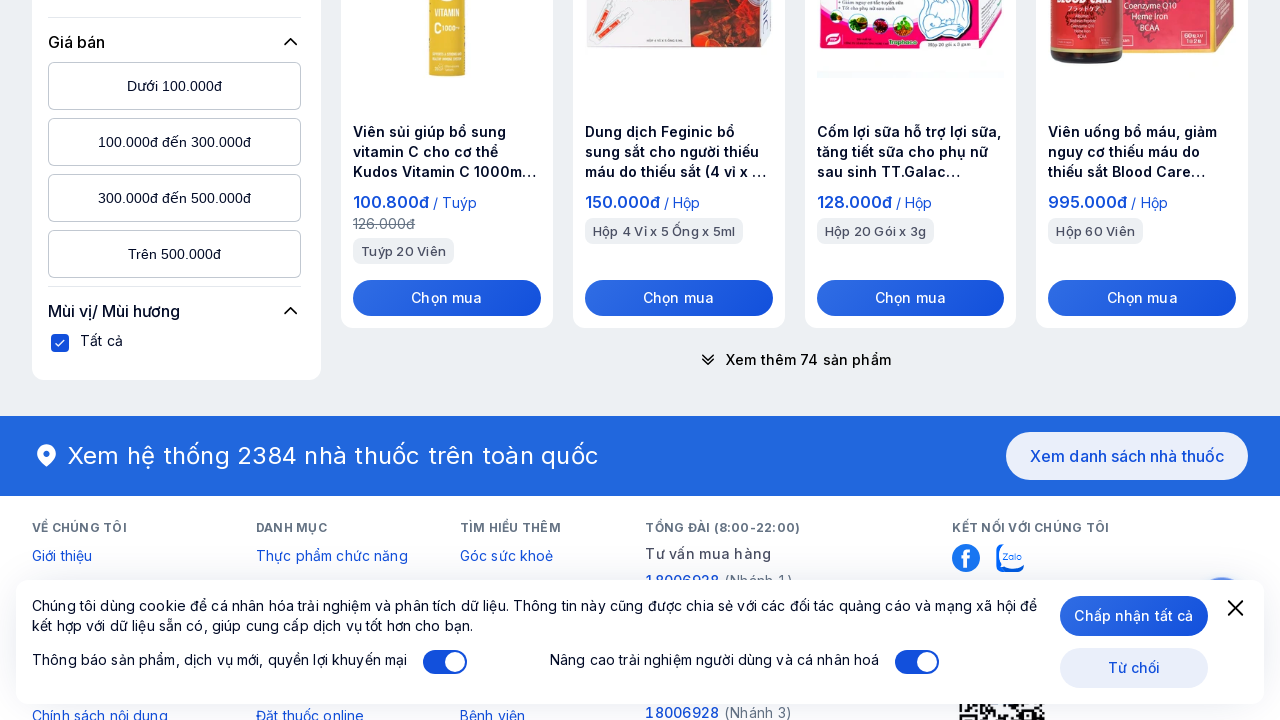

Waited 2 seconds for new products to load
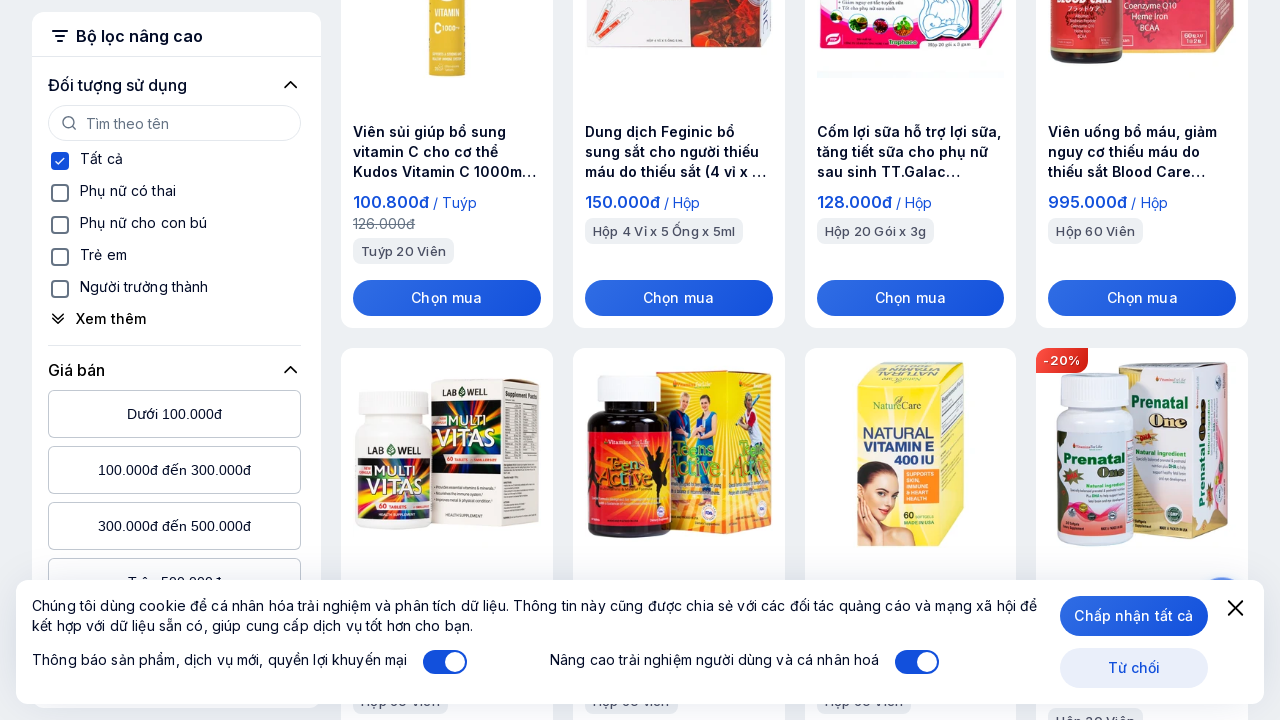

Located 'Xem thêm' (Load More) button - attempt 2
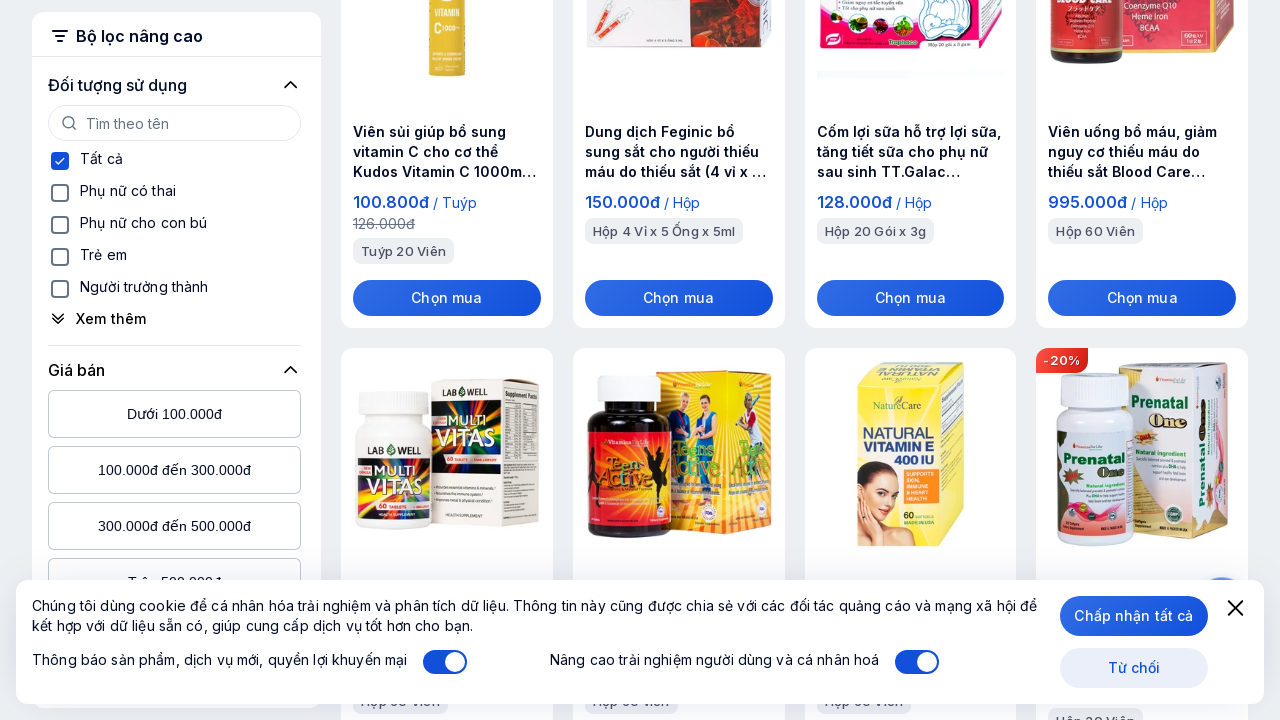

Clicked 'Xem thêm' button - iteration 2 at (794, 361) on button:has-text('Xem thêm'):has-text('sản phẩm') >> nth=0
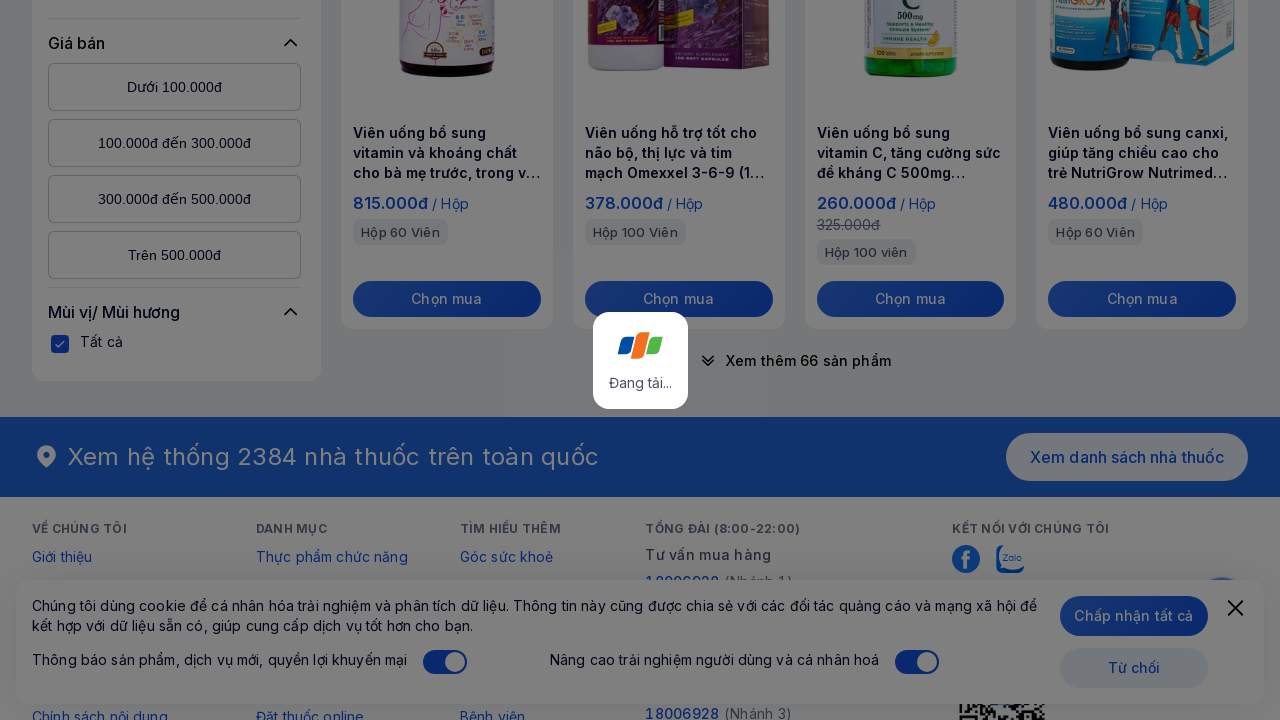

Waited 2 seconds for new products to load
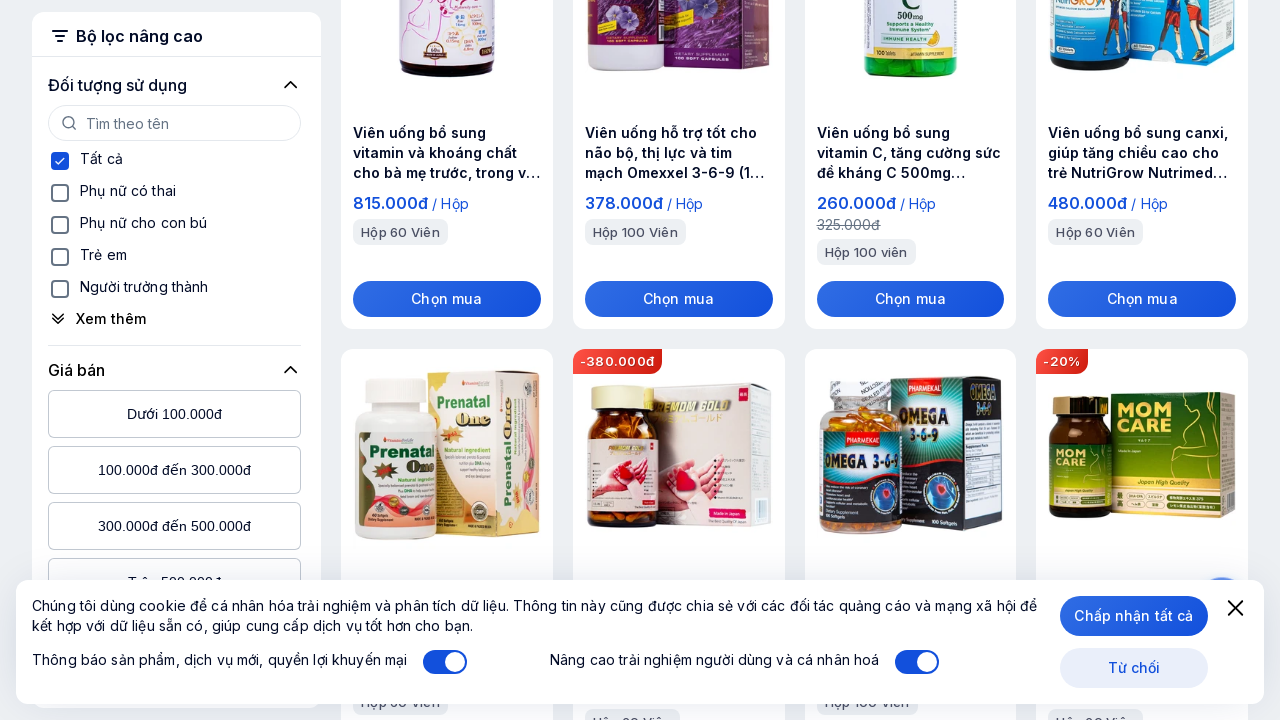

Located 'Xem thêm' (Load More) button - attempt 3
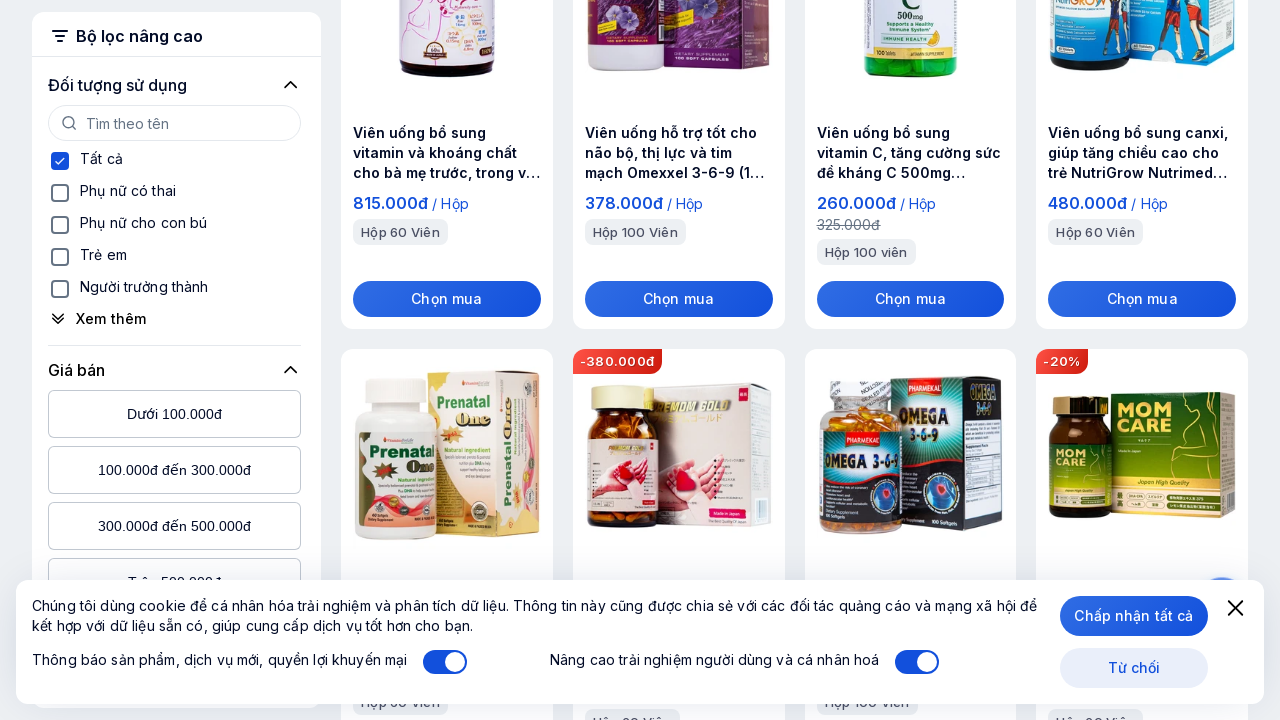

Clicked 'Xem thêm' button - iteration 3 at (794, 360) on button:has-text('Xem thêm'):has-text('sản phẩm') >> nth=0
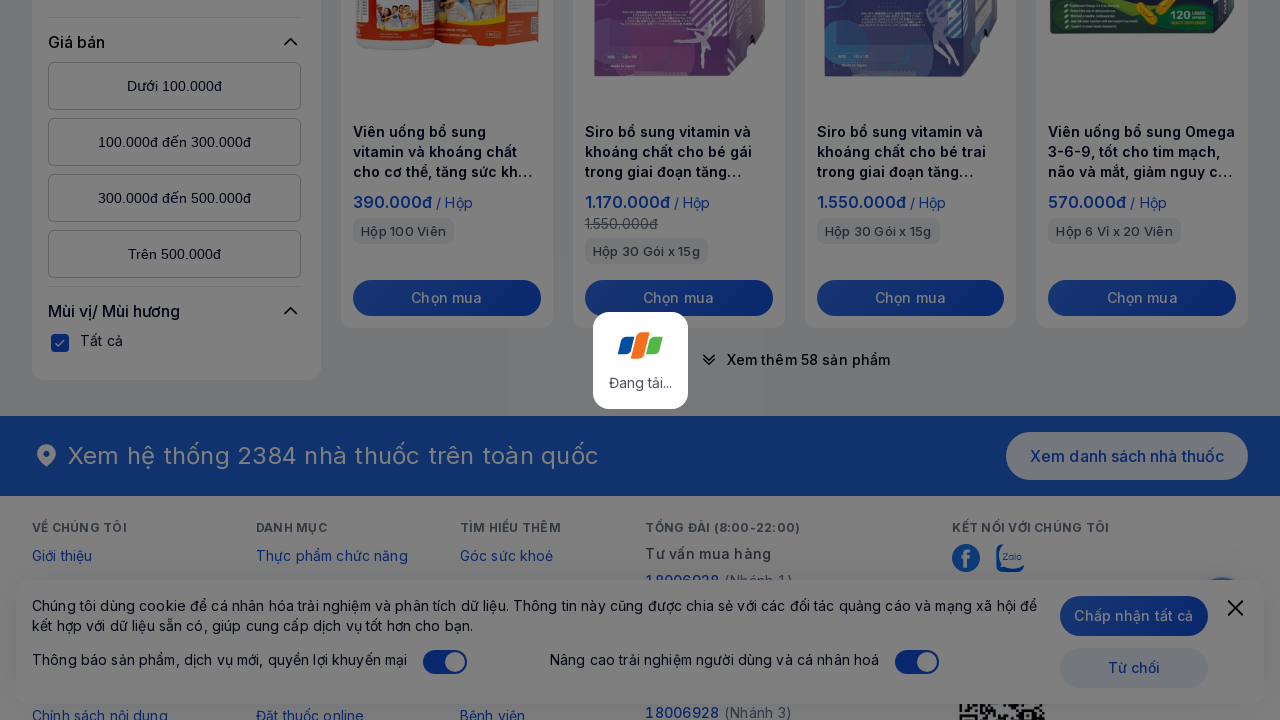

Waited 2 seconds for new products to load
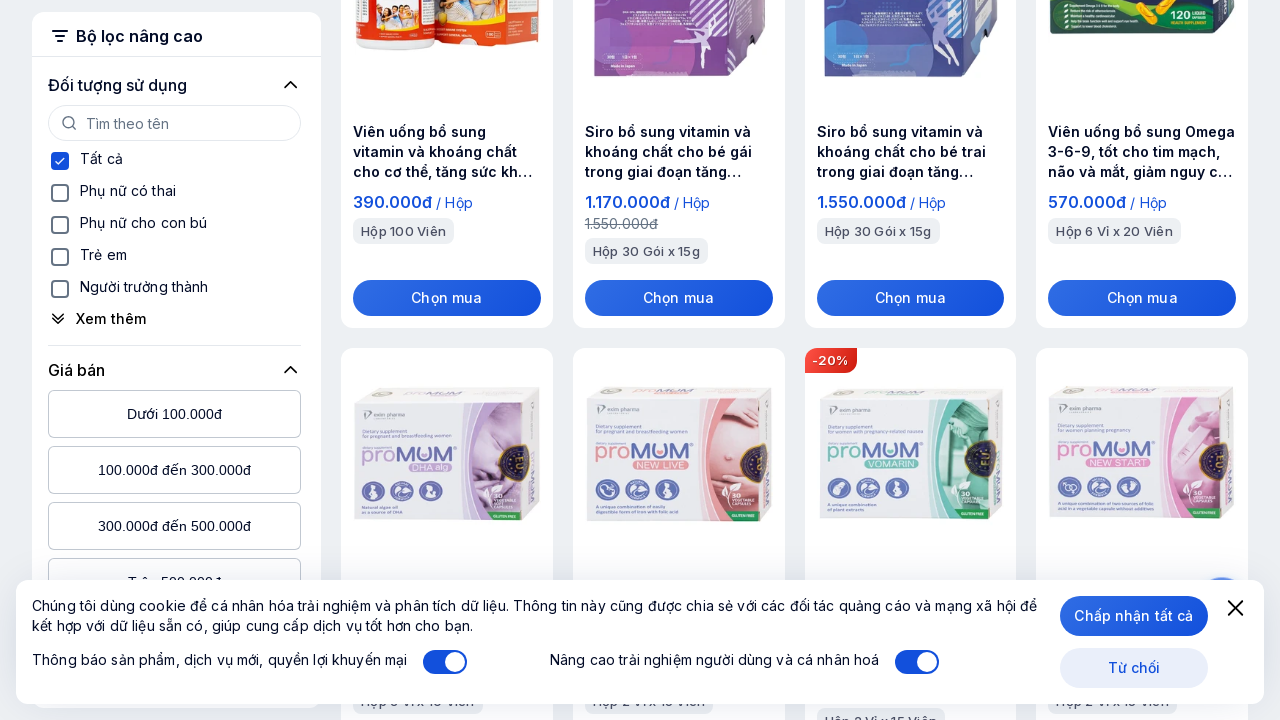

Located 'Xem thêm' (Load More) button - attempt 4
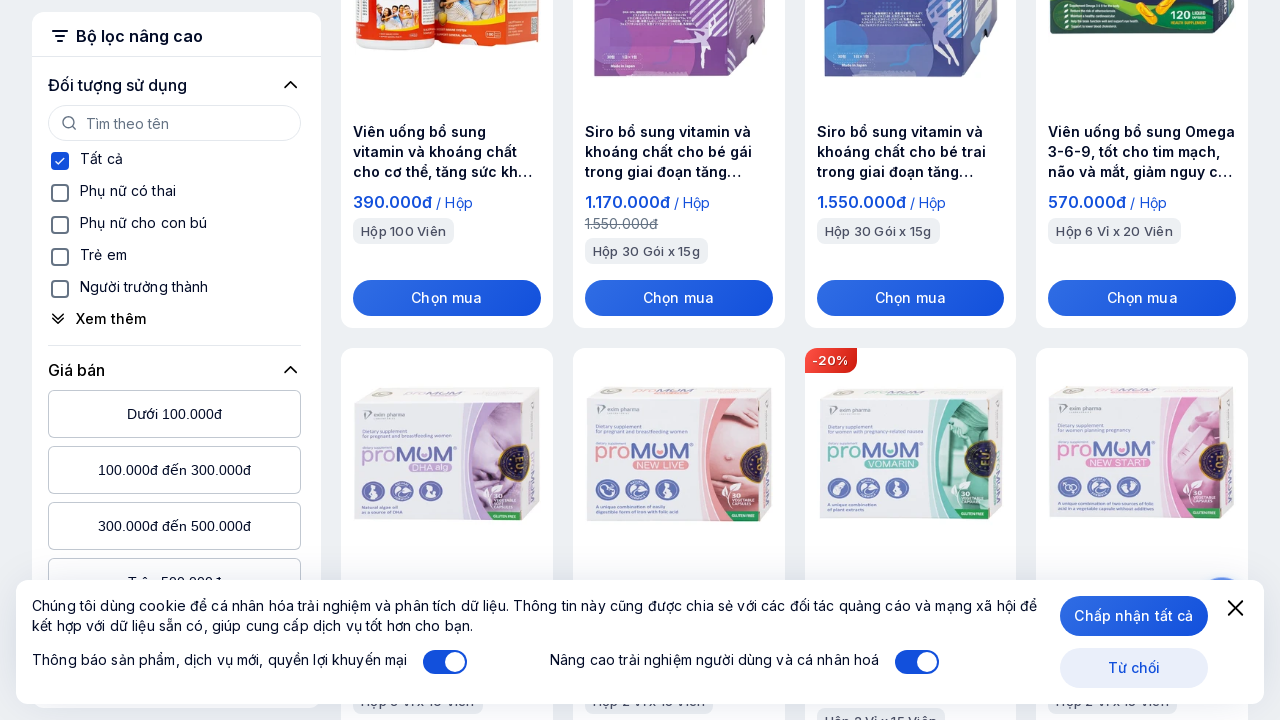

Clicked 'Xem thêm' button - iteration 4 at (794, 361) on button:has-text('Xem thêm'):has-text('sản phẩm') >> nth=0
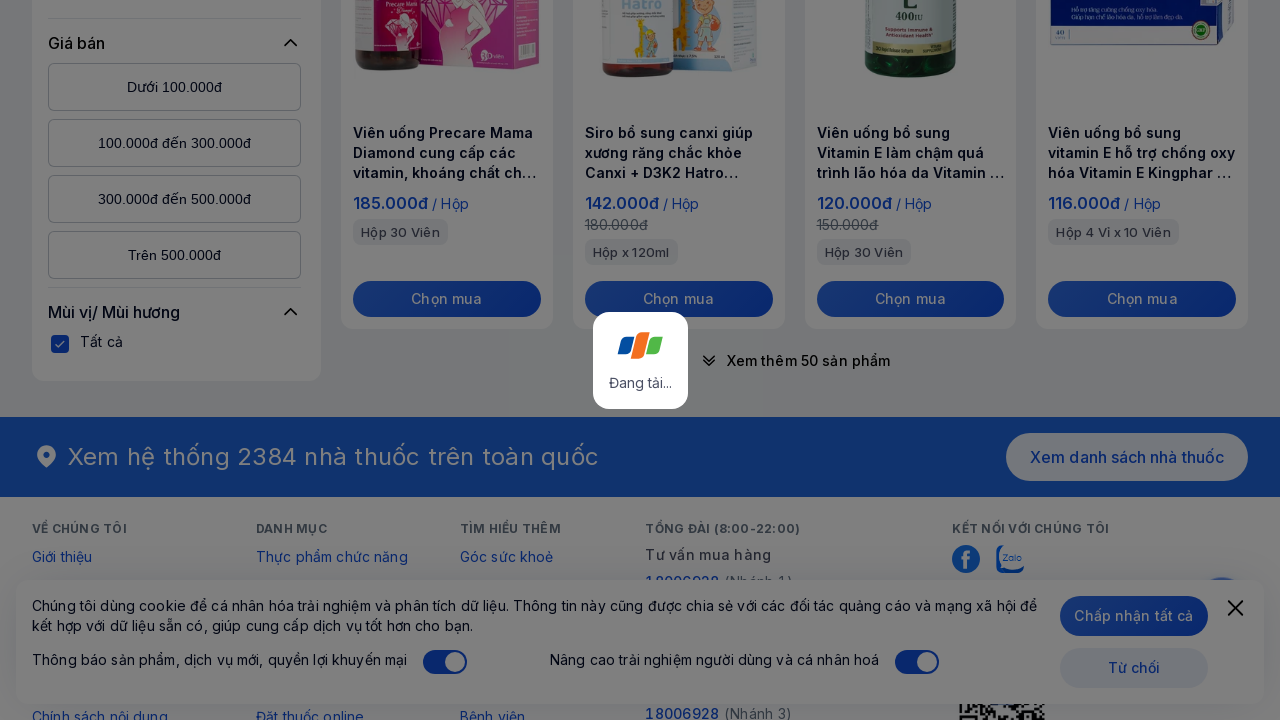

Waited 2 seconds for new products to load
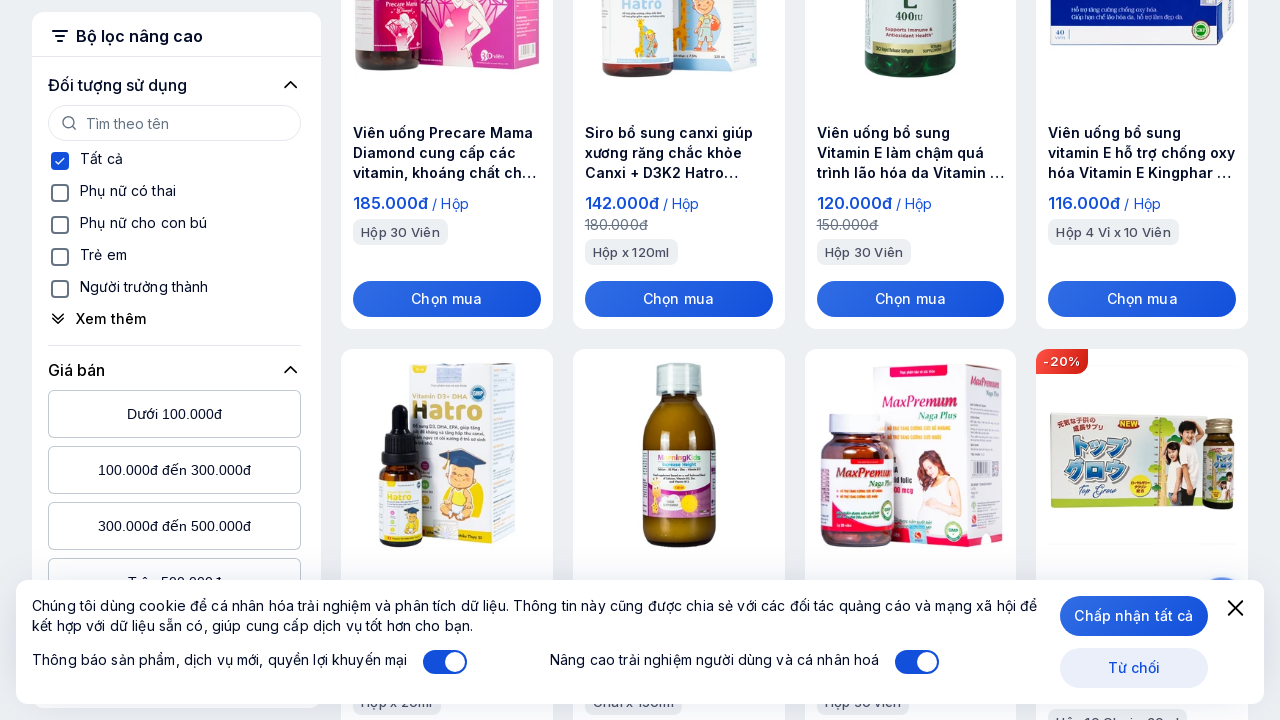

Located 'Xem thêm' (Load More) button - attempt 5
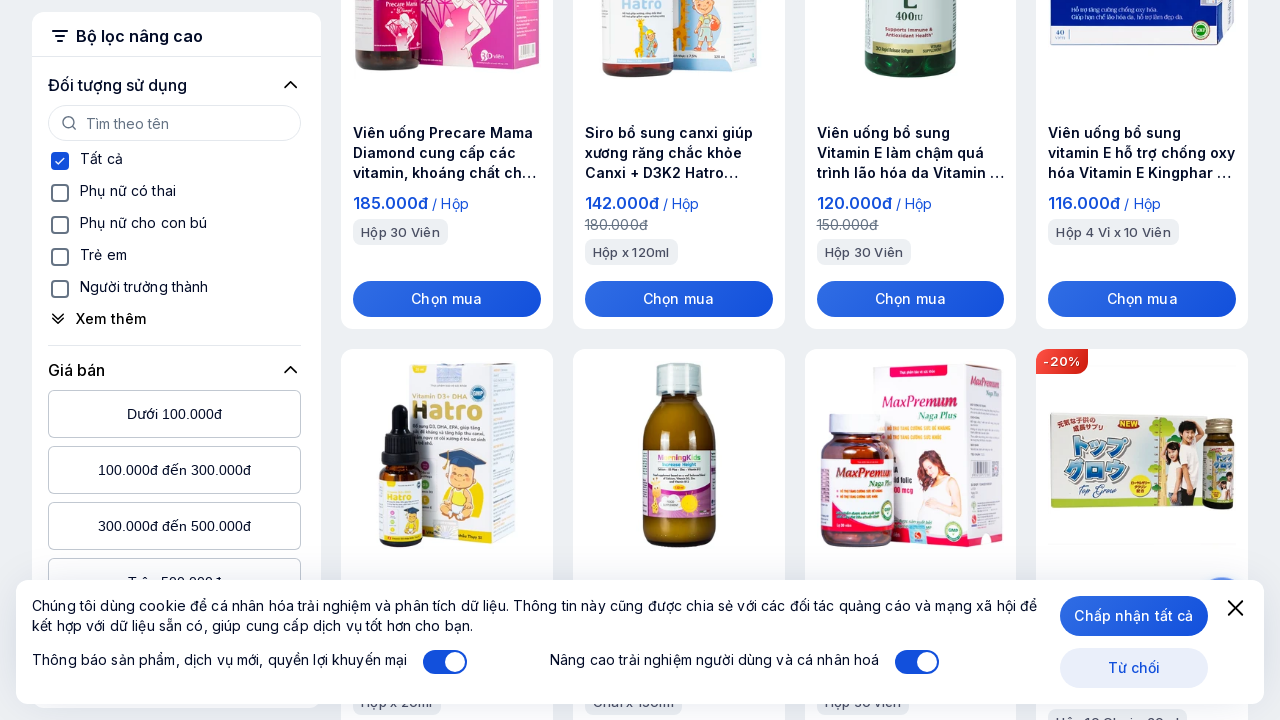

Clicked 'Xem thêm' button - iteration 5 at (794, 360) on button:has-text('Xem thêm'):has-text('sản phẩm') >> nth=0
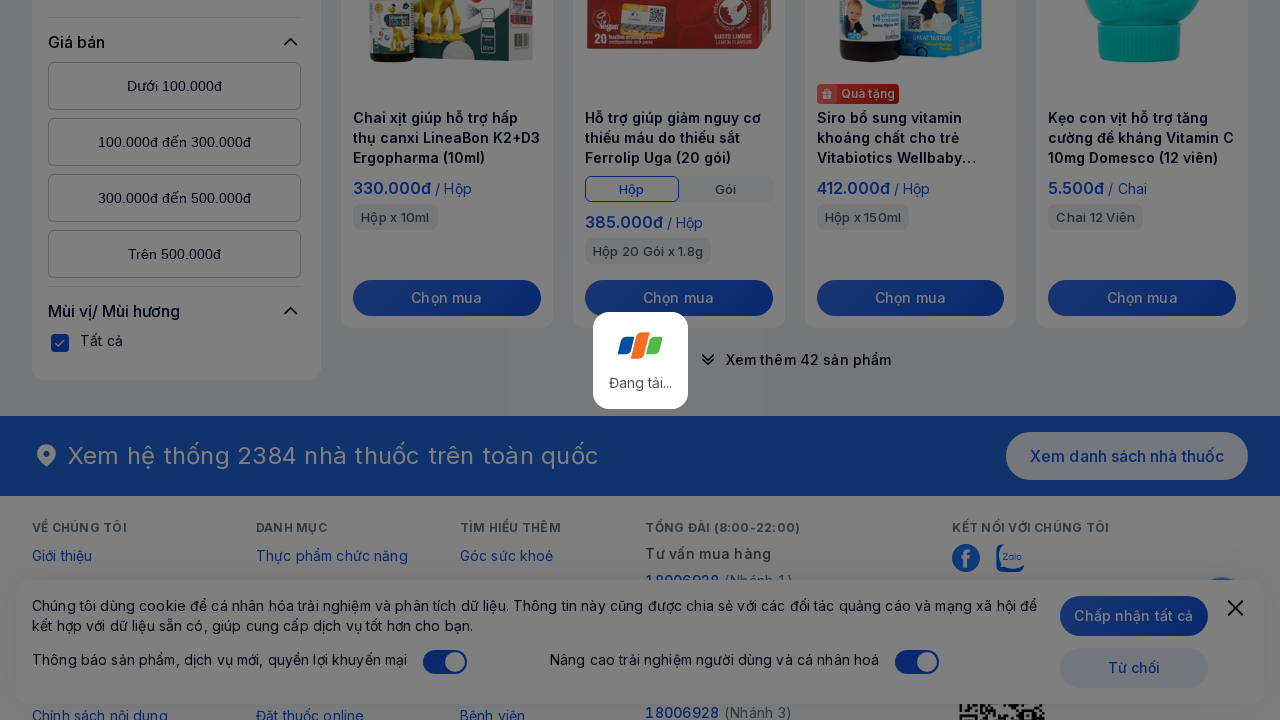

Waited 2 seconds for new products to load
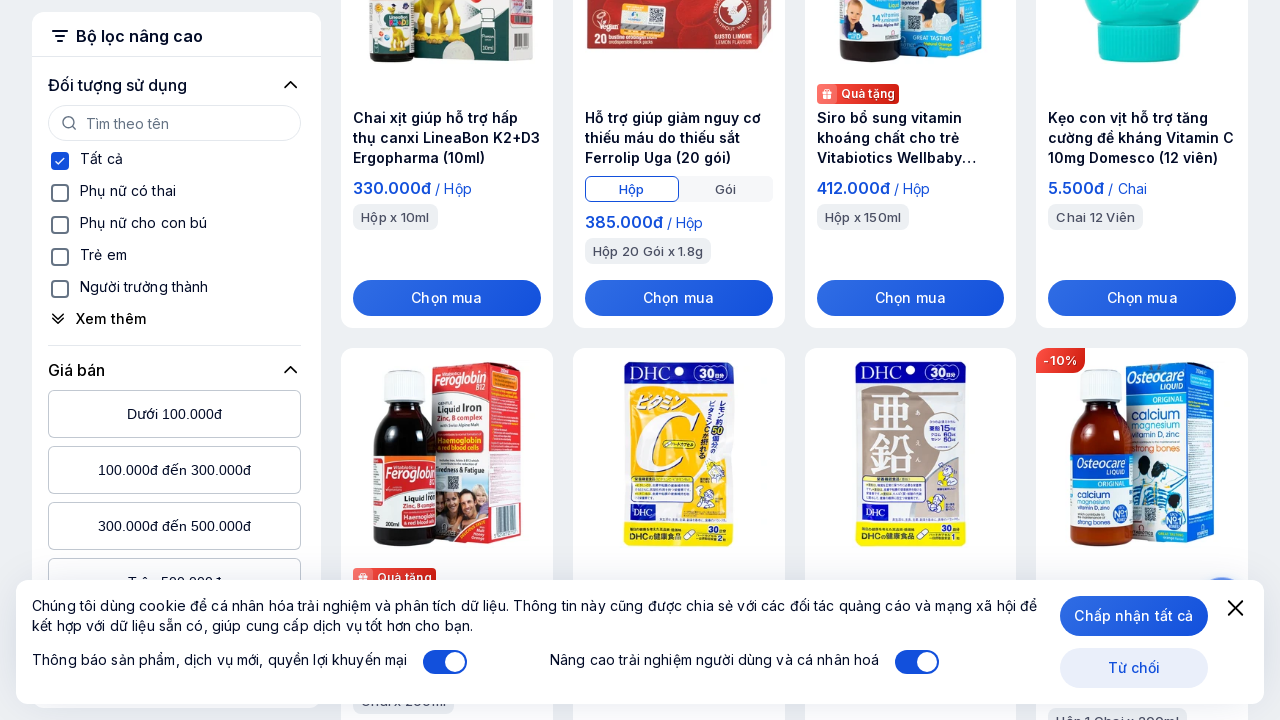

Scrolled down using arrow key - scroll 1 of 50
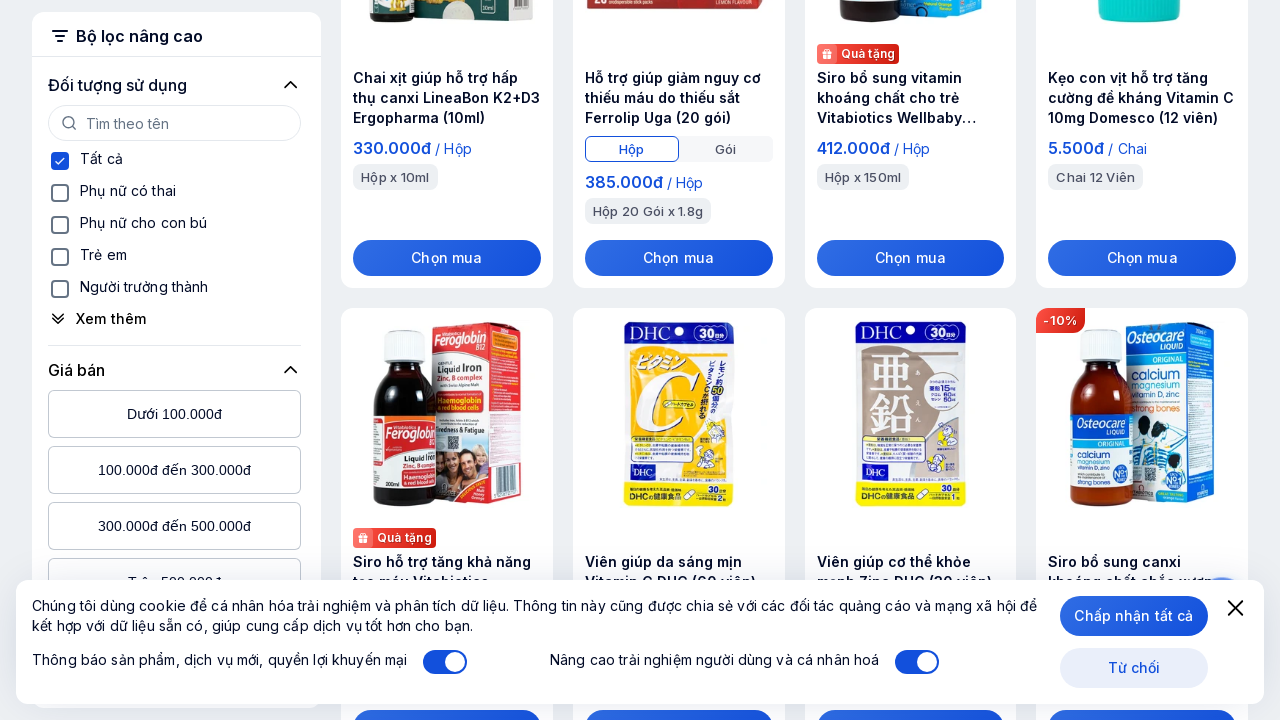

Scrolled down using arrow key - scroll 2 of 50
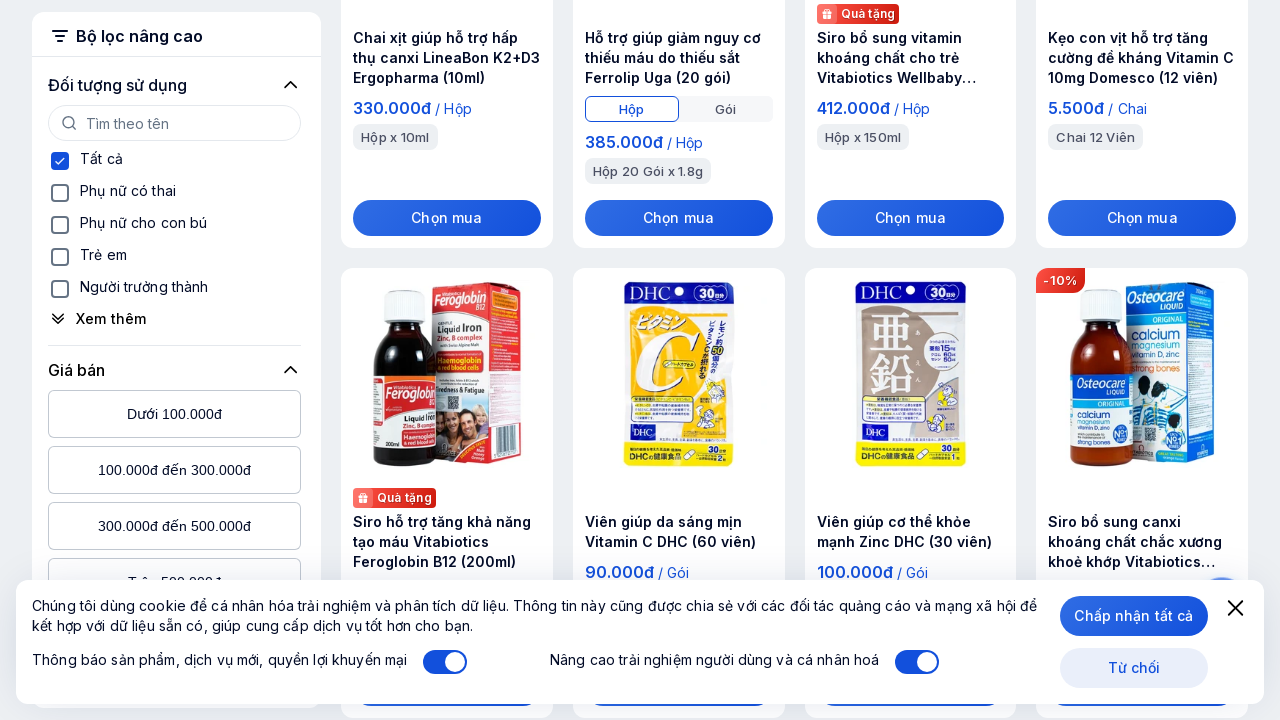

Scrolled down using arrow key - scroll 3 of 50
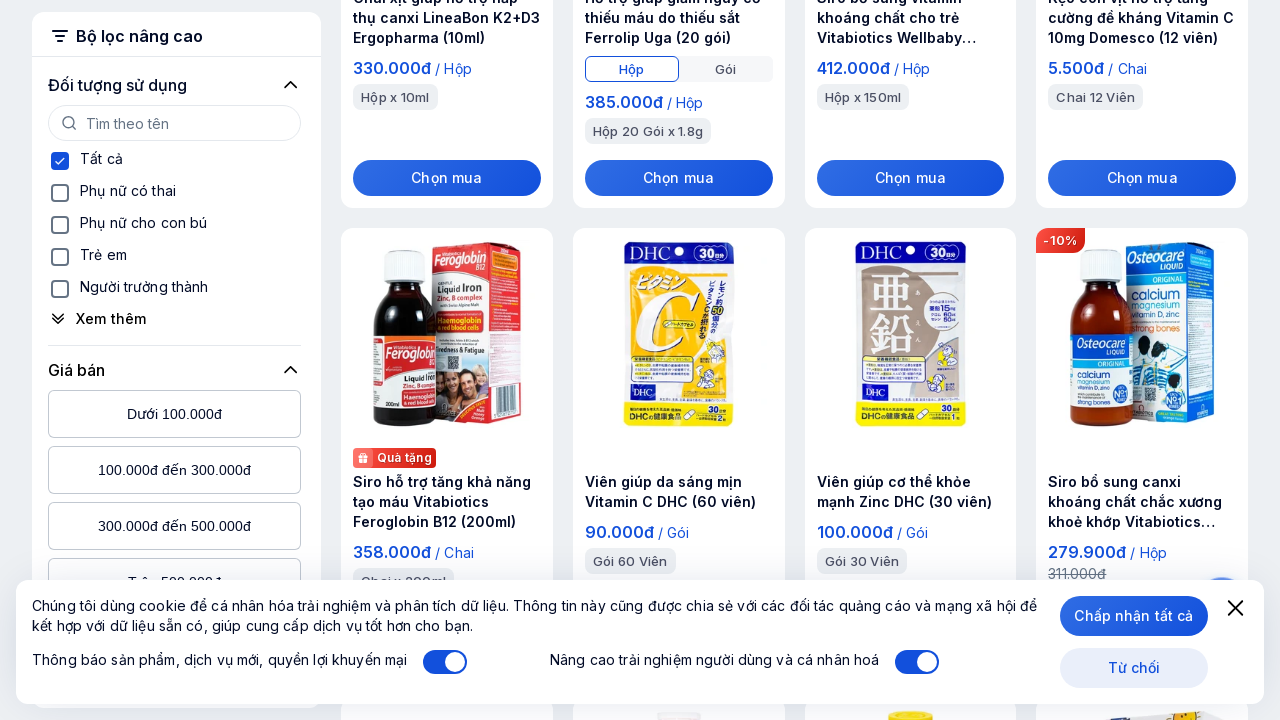

Scrolled down using arrow key - scroll 4 of 50
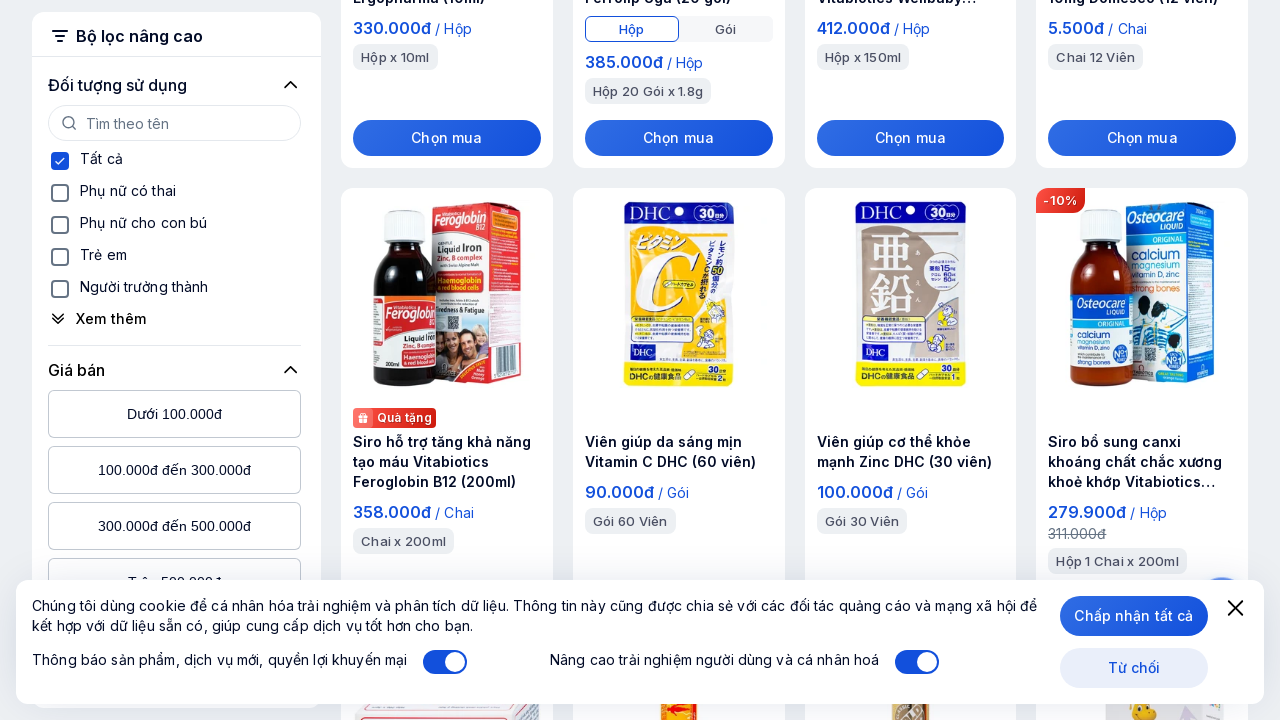

Scrolled down using arrow key - scroll 5 of 50
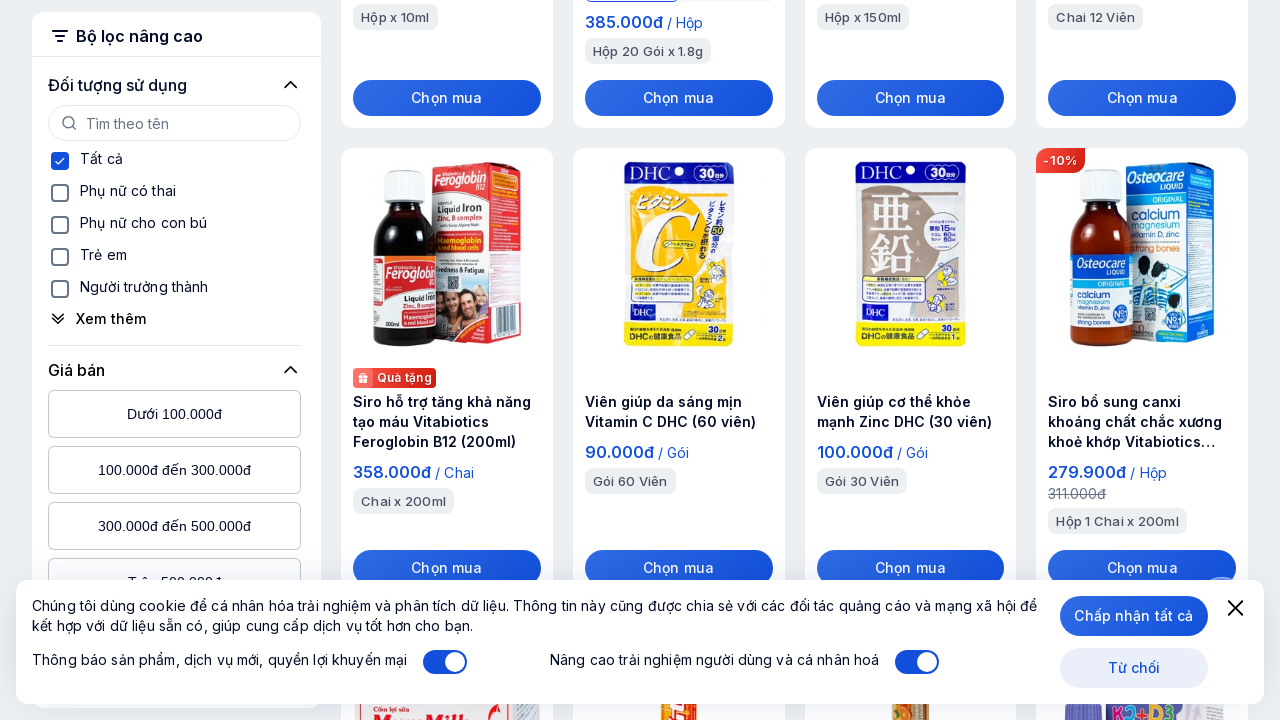

Scrolled down using arrow key - scroll 6 of 50
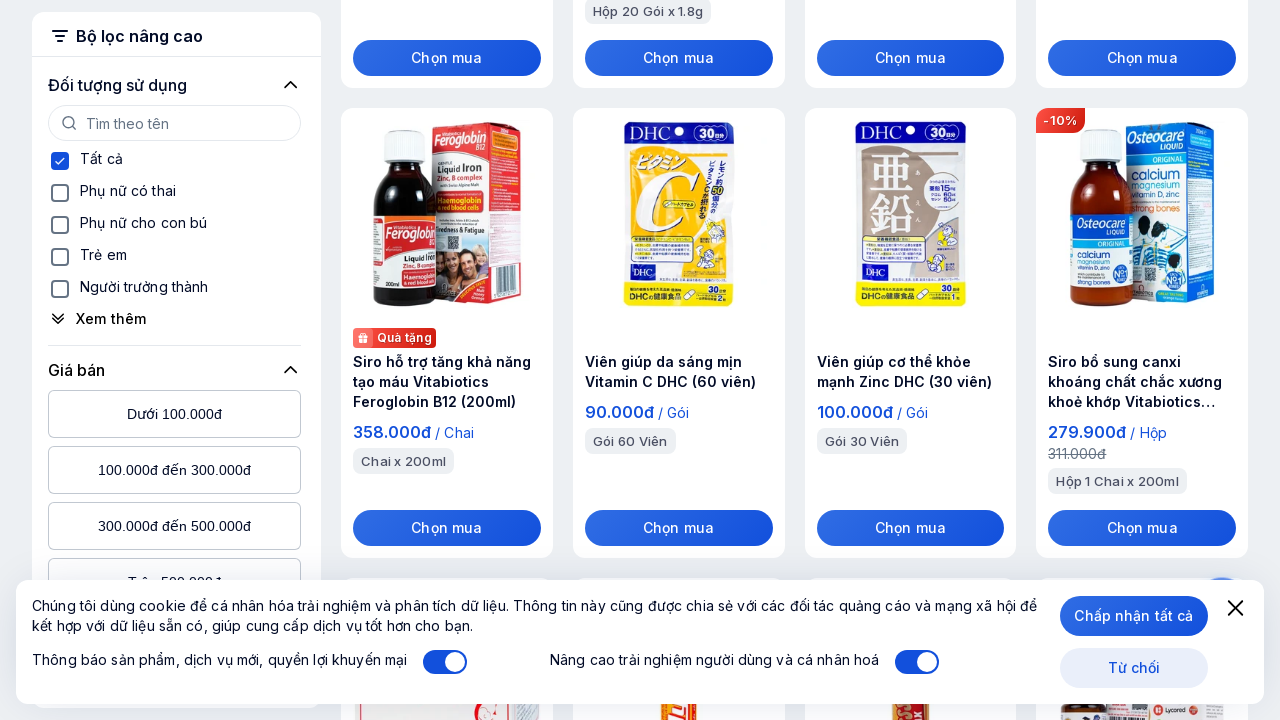

Scrolled down using arrow key - scroll 7 of 50
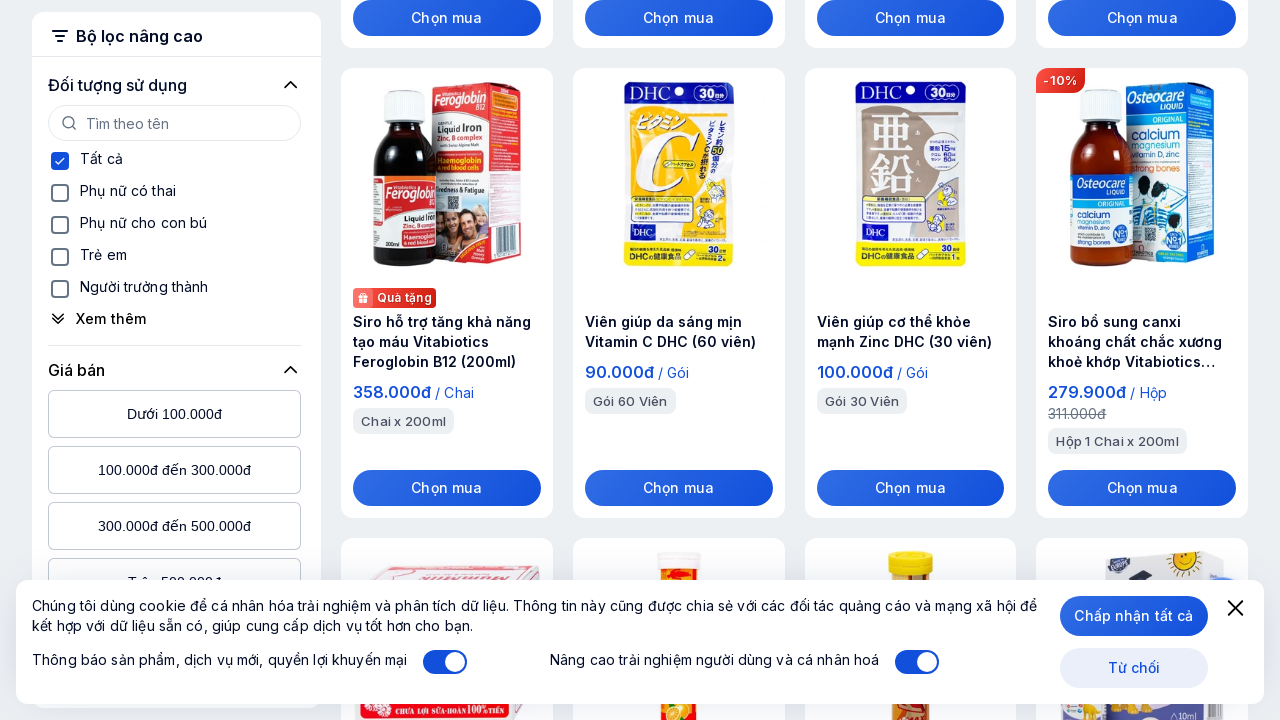

Scrolled down using arrow key - scroll 8 of 50
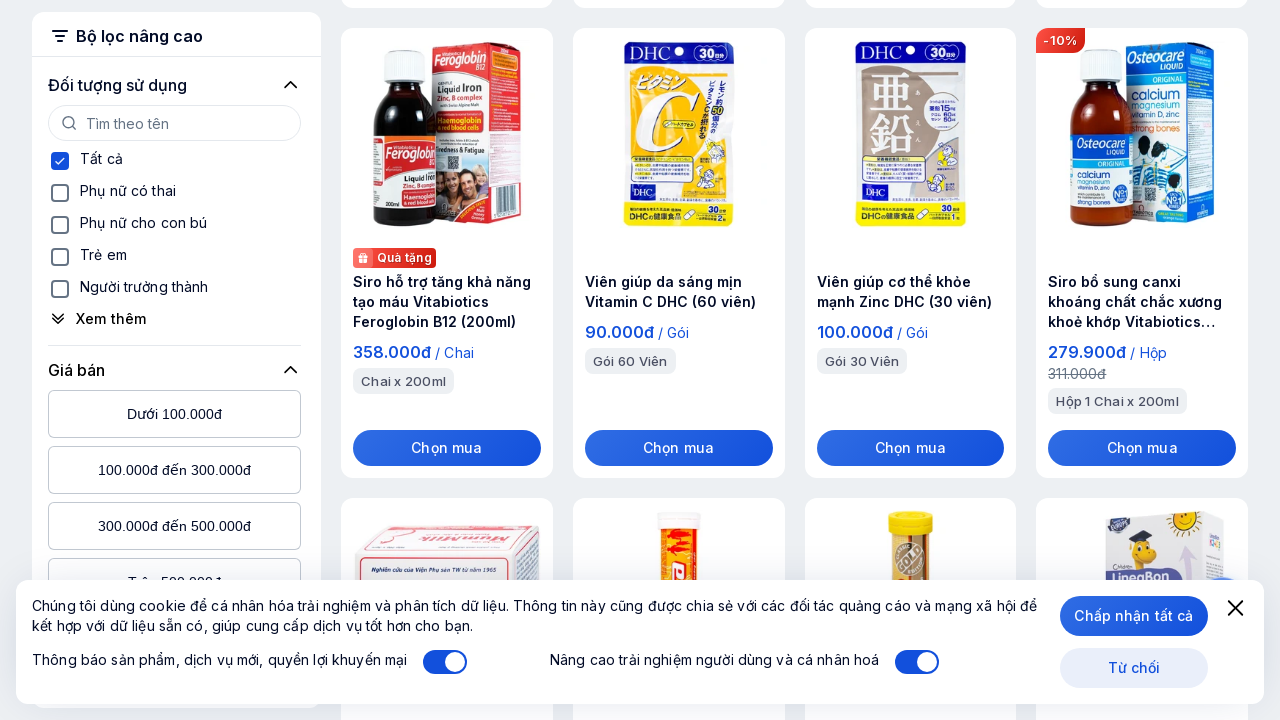

Scrolled down using arrow key - scroll 9 of 50
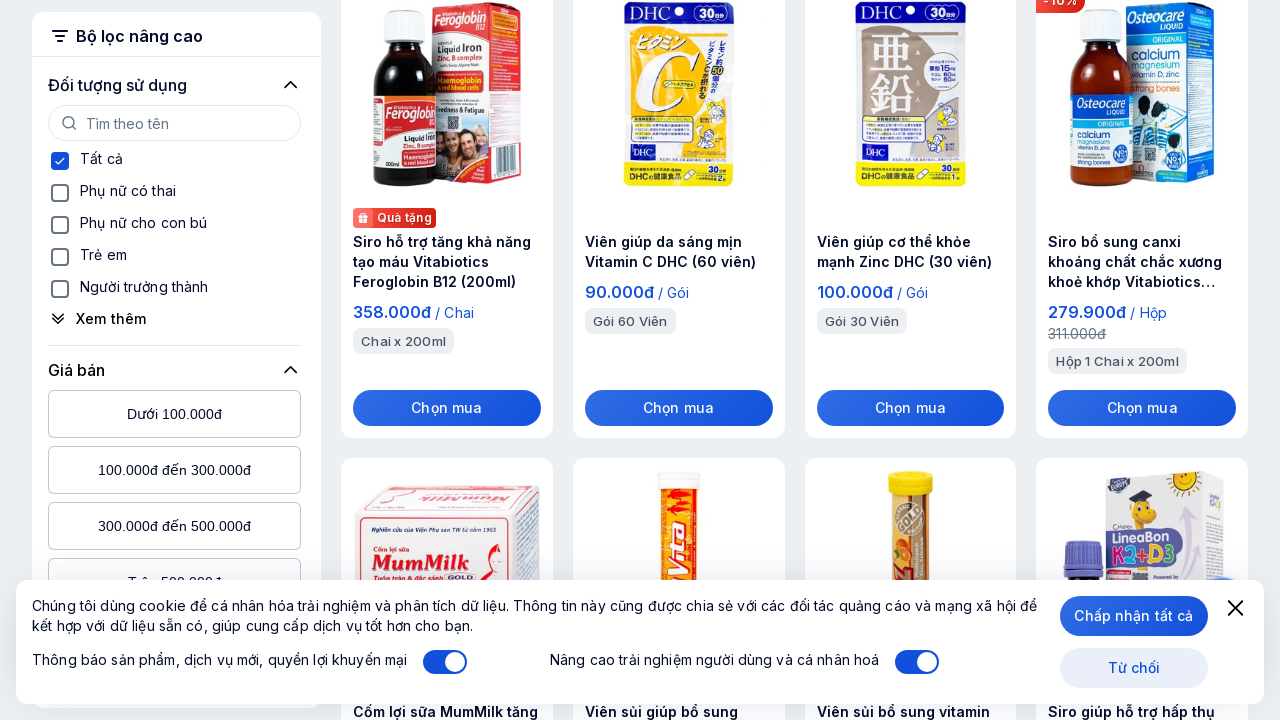

Scrolled down using arrow key - scroll 10 of 50
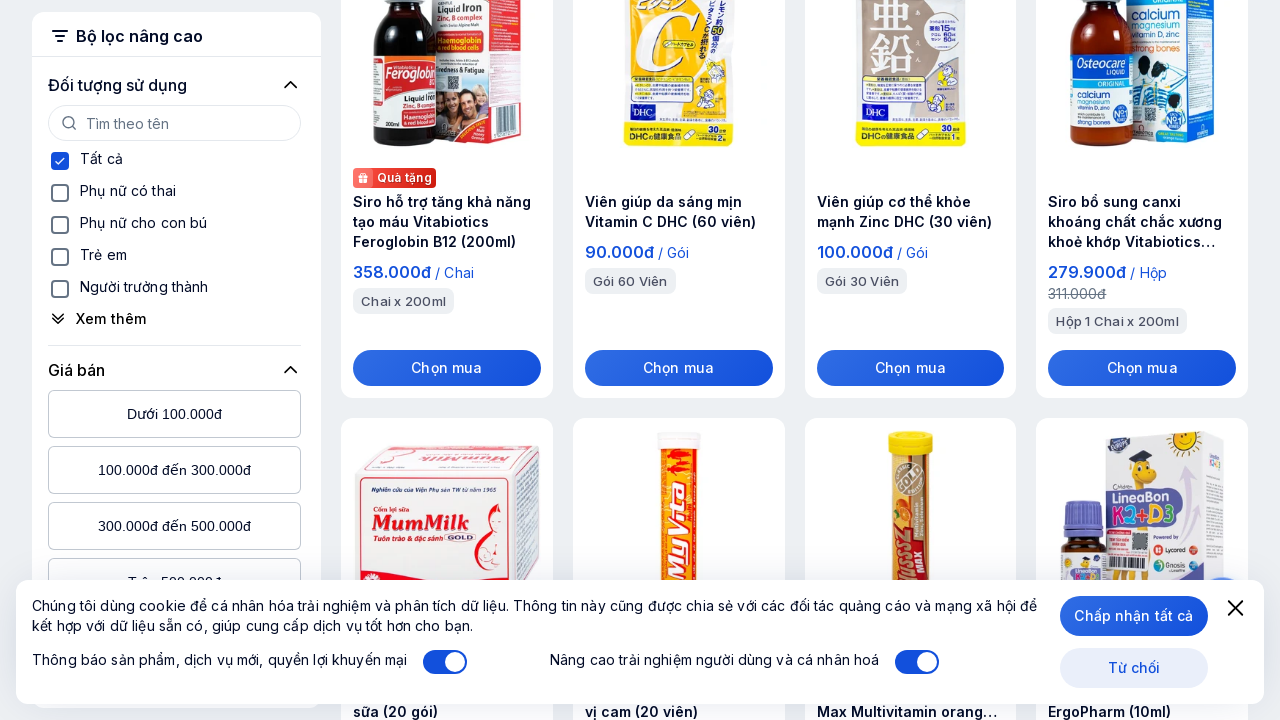

Scrolled down using arrow key - scroll 11 of 50
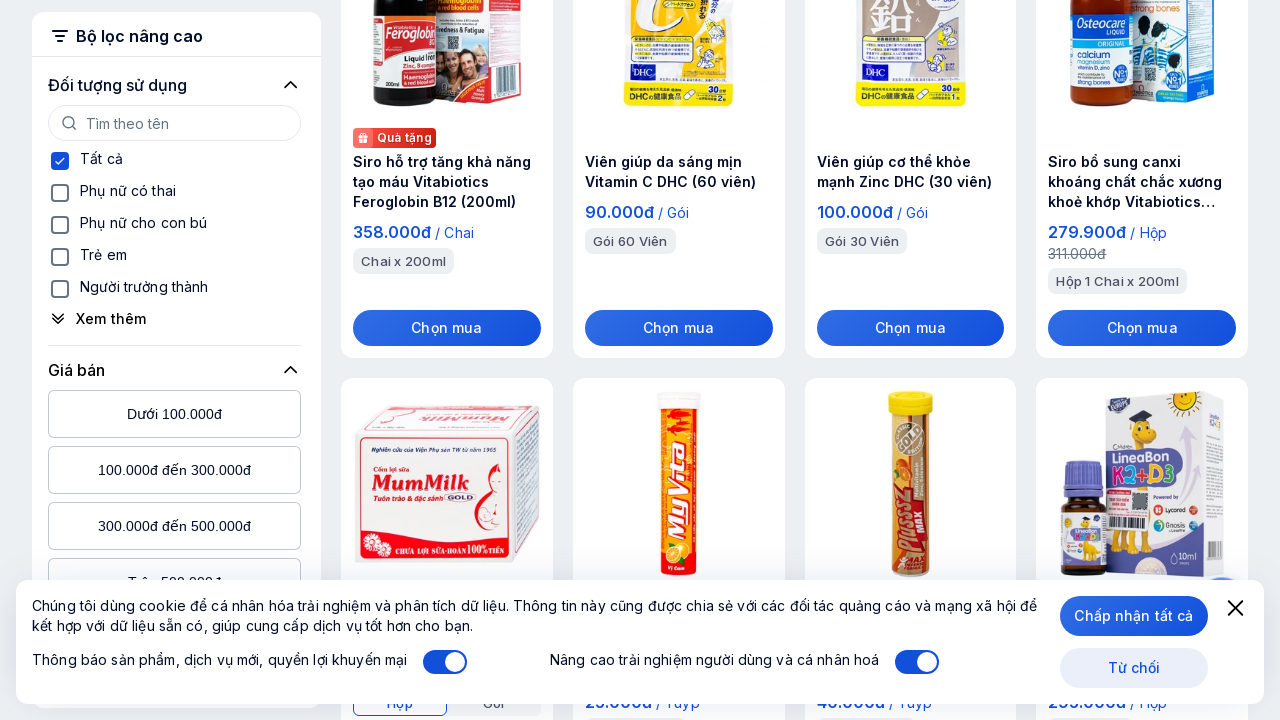

Scrolled down using arrow key - scroll 12 of 50
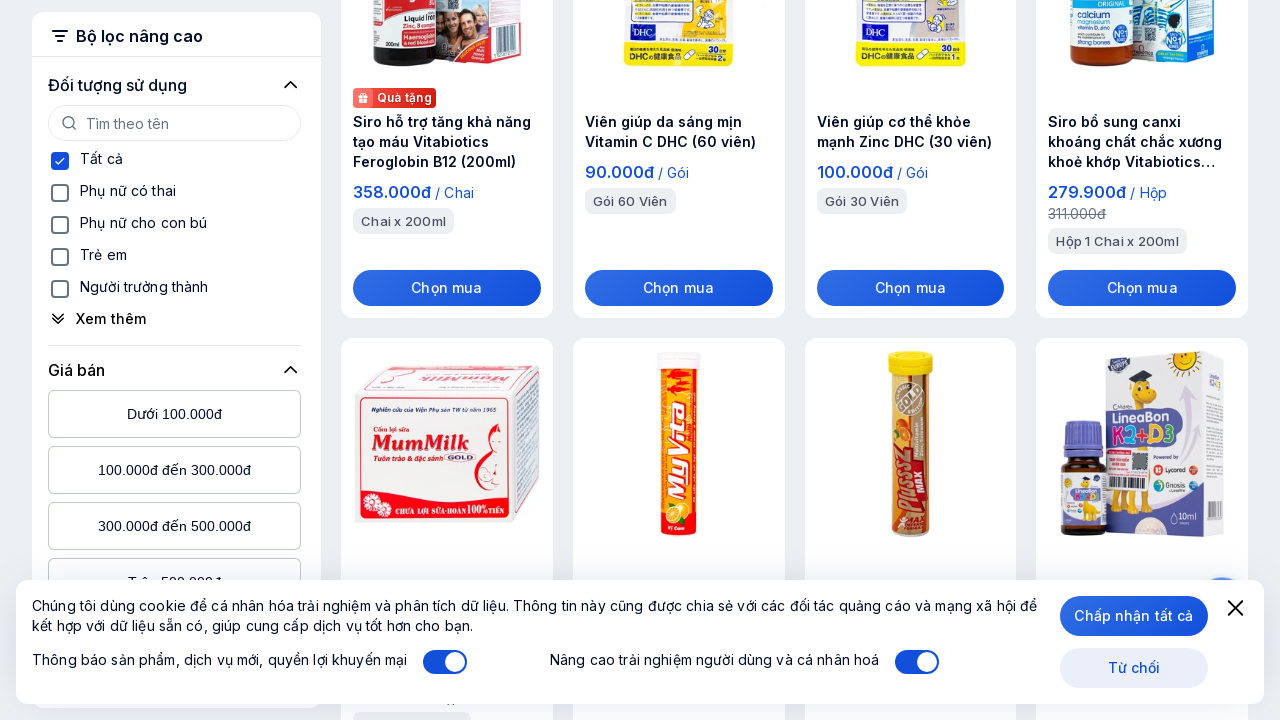

Scrolled down using arrow key - scroll 13 of 50
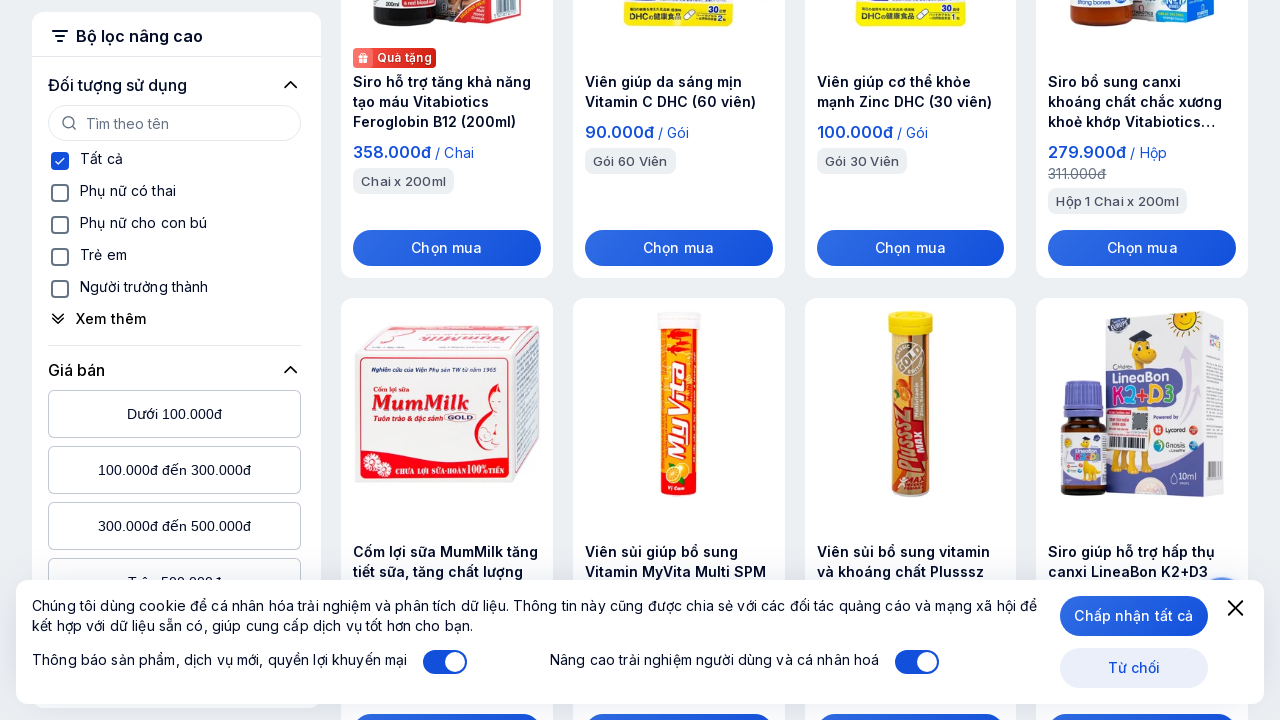

Scrolled down using arrow key - scroll 14 of 50
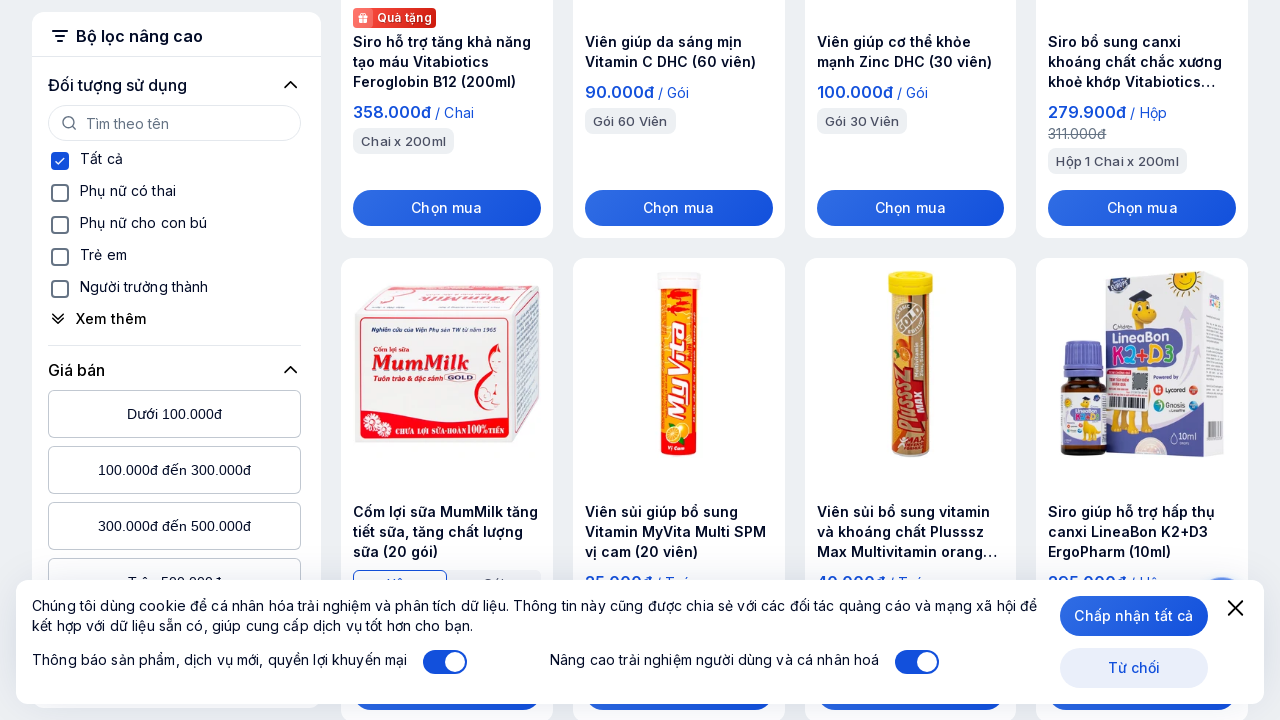

Scrolled down using arrow key - scroll 15 of 50
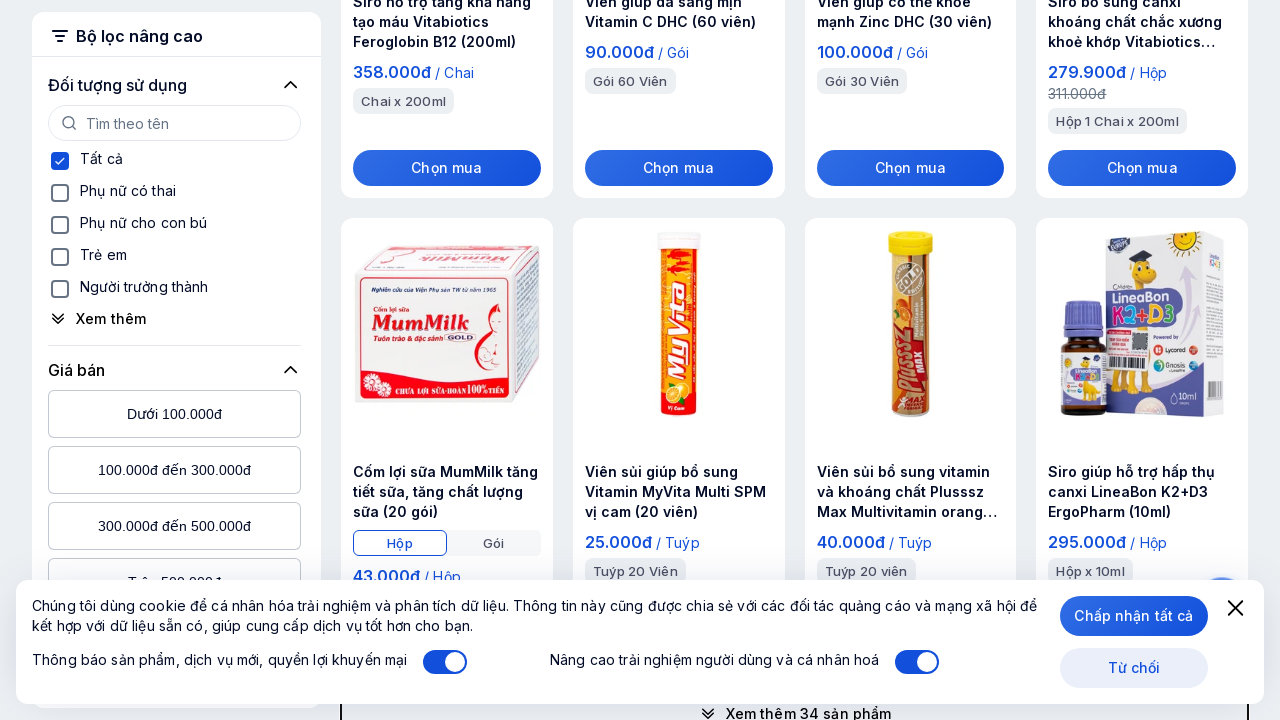

Scrolled down using arrow key - scroll 16 of 50
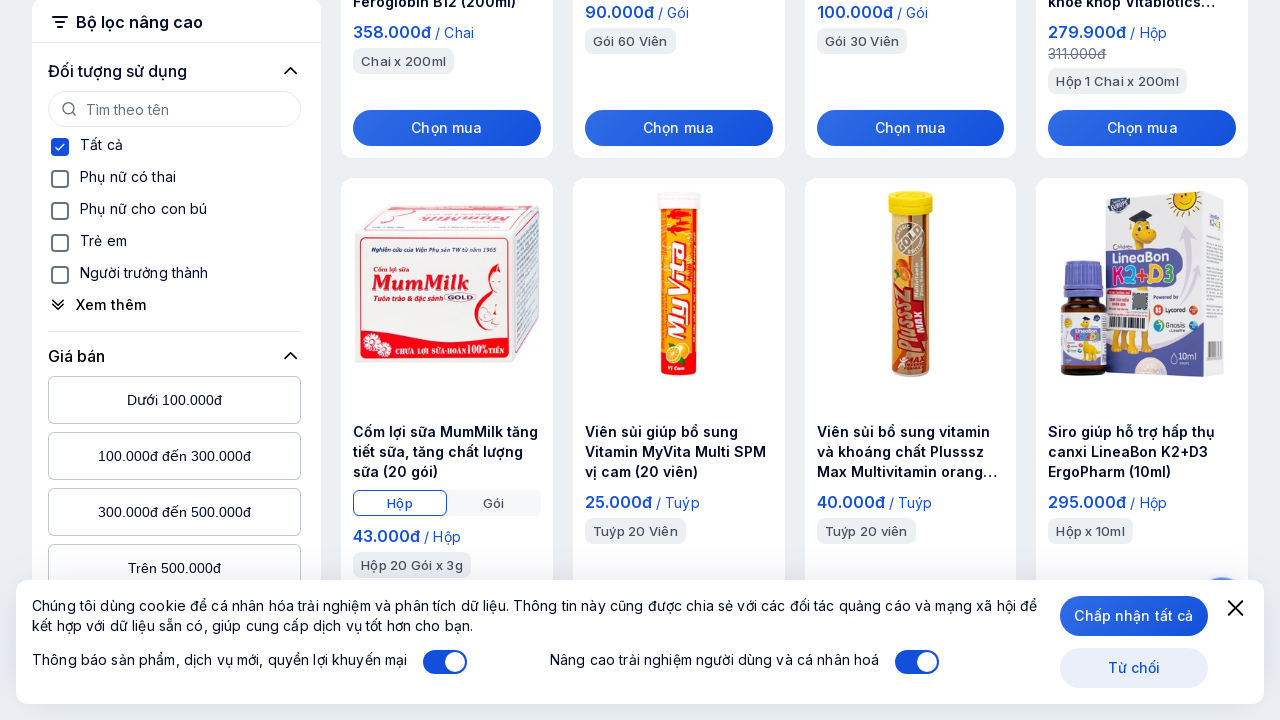

Scrolled down using arrow key - scroll 17 of 50
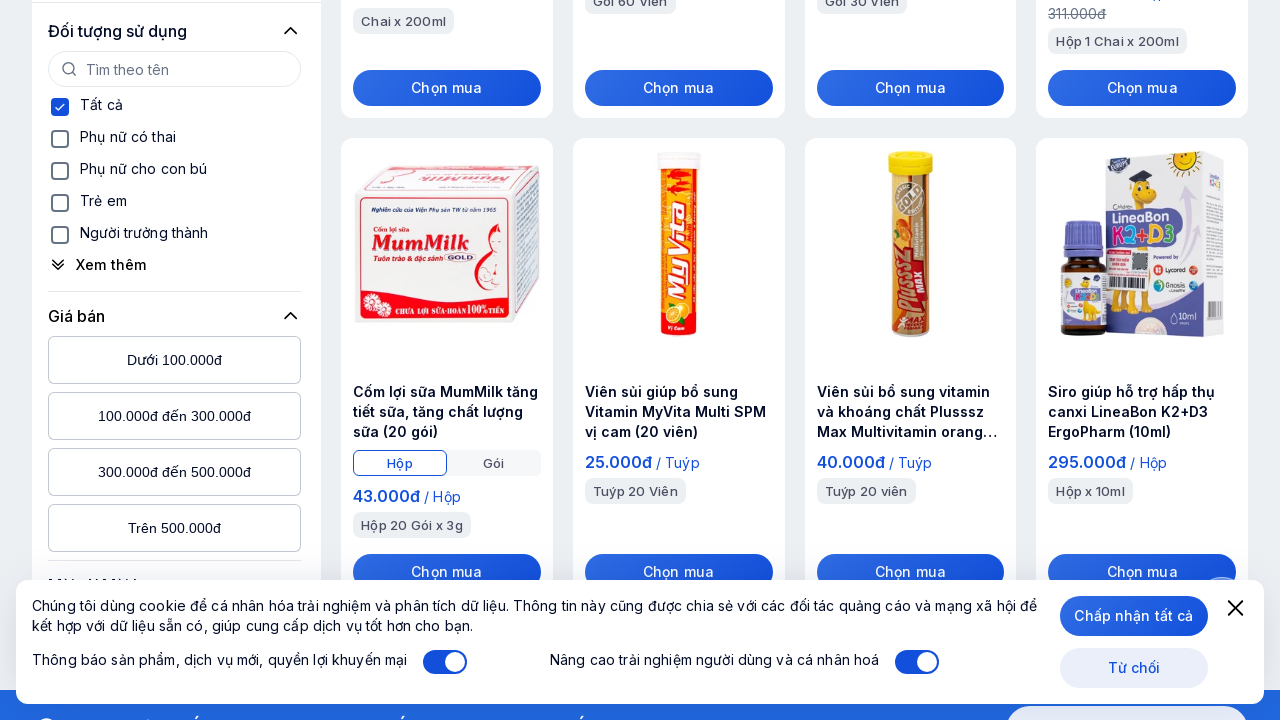

Scrolled down using arrow key - scroll 18 of 50
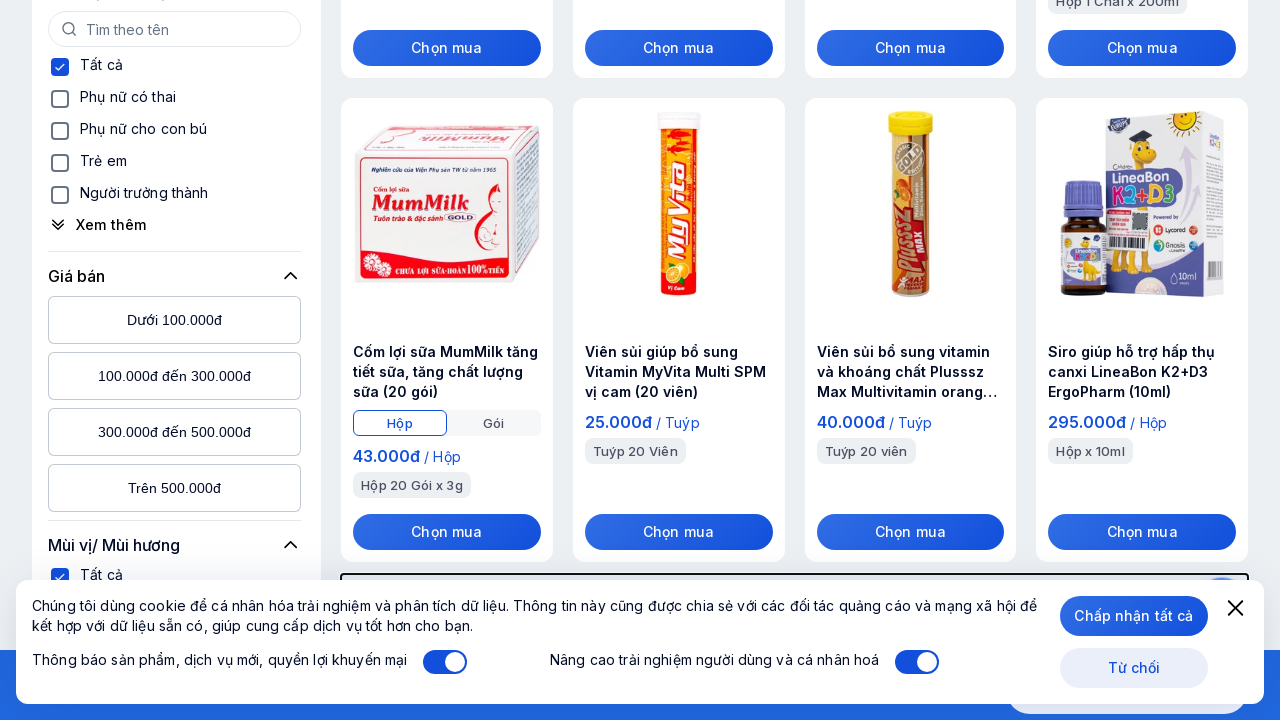

Scrolled down using arrow key - scroll 19 of 50
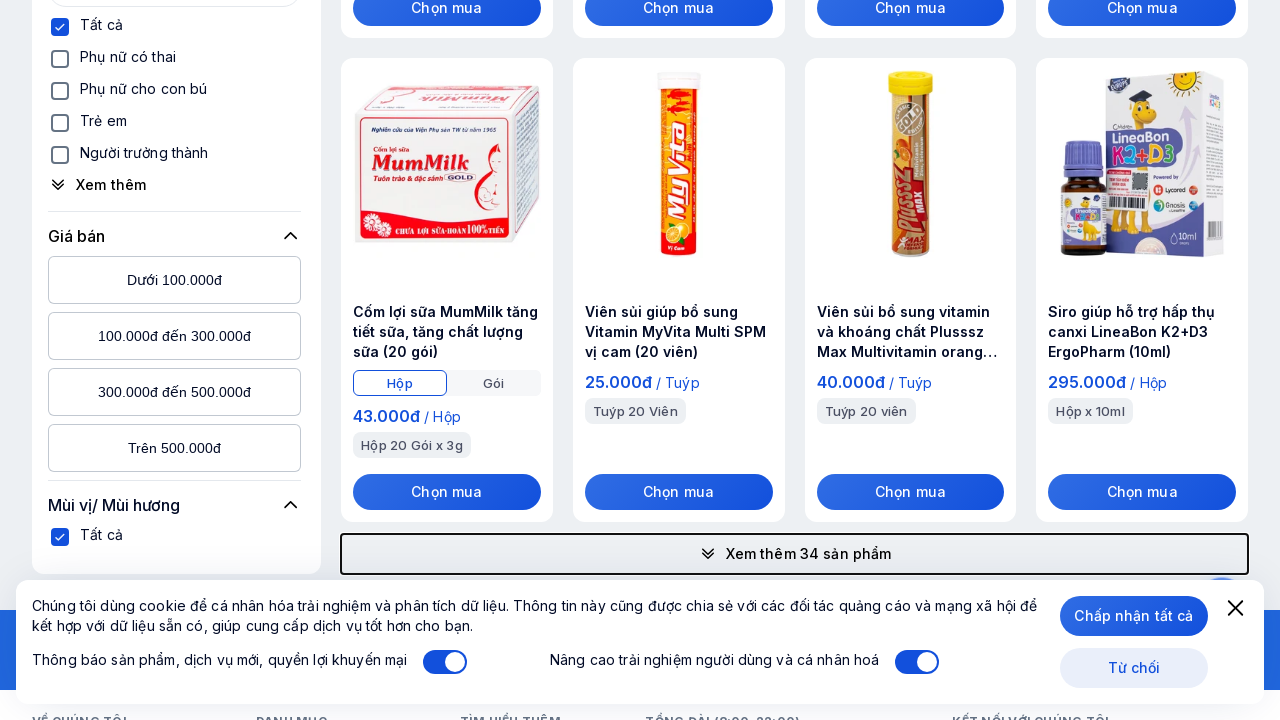

Scrolled down using arrow key - scroll 20 of 50
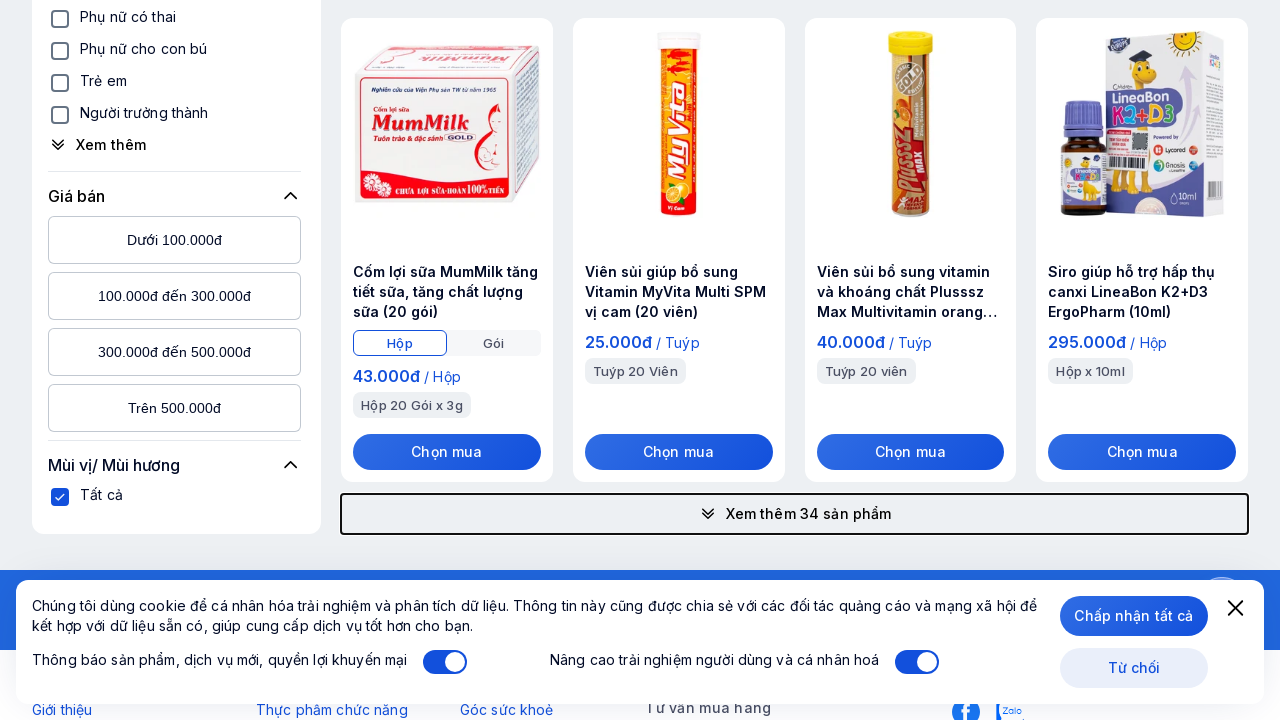

Scrolled down using arrow key - scroll 21 of 50
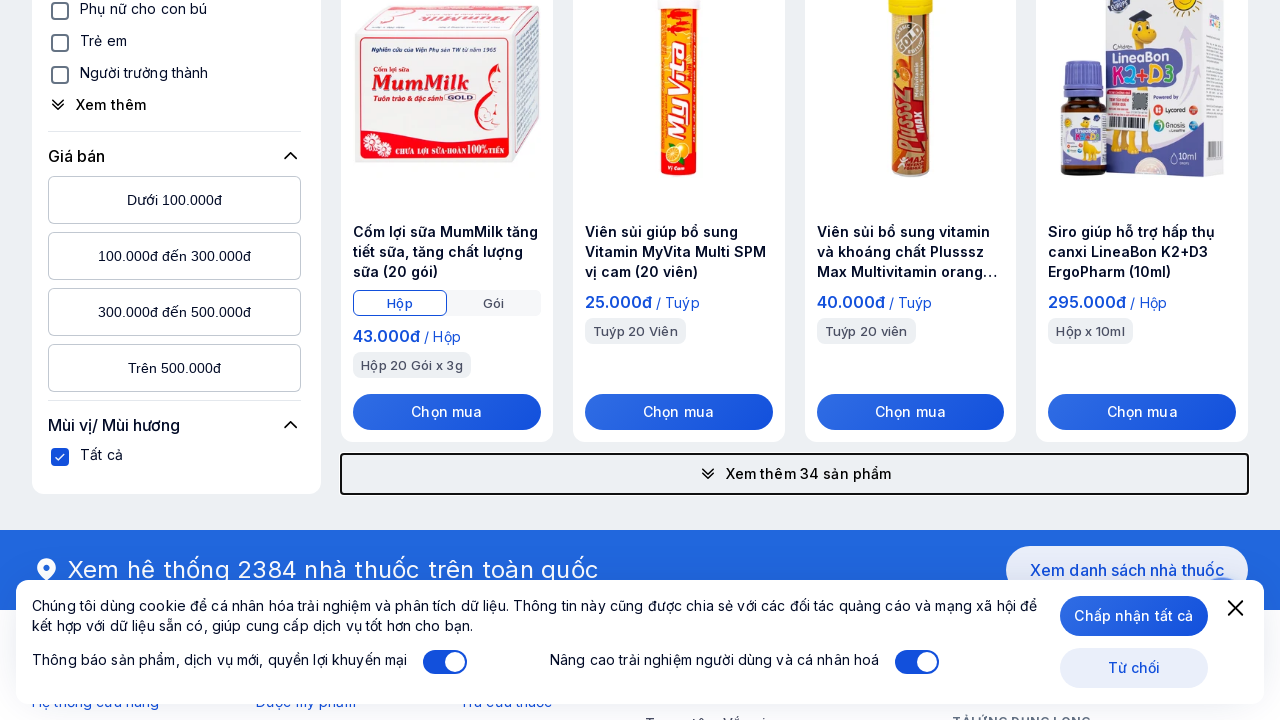

Scrolled down using arrow key - scroll 22 of 50
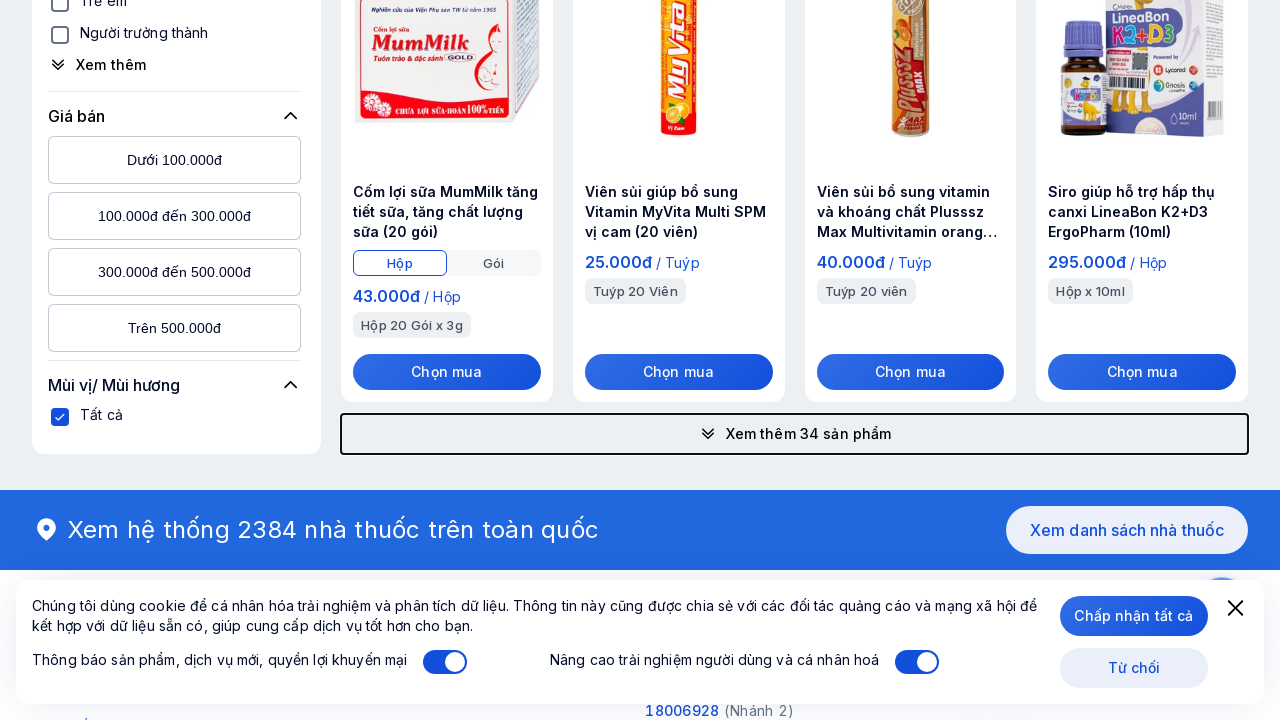

Scrolled down using arrow key - scroll 23 of 50
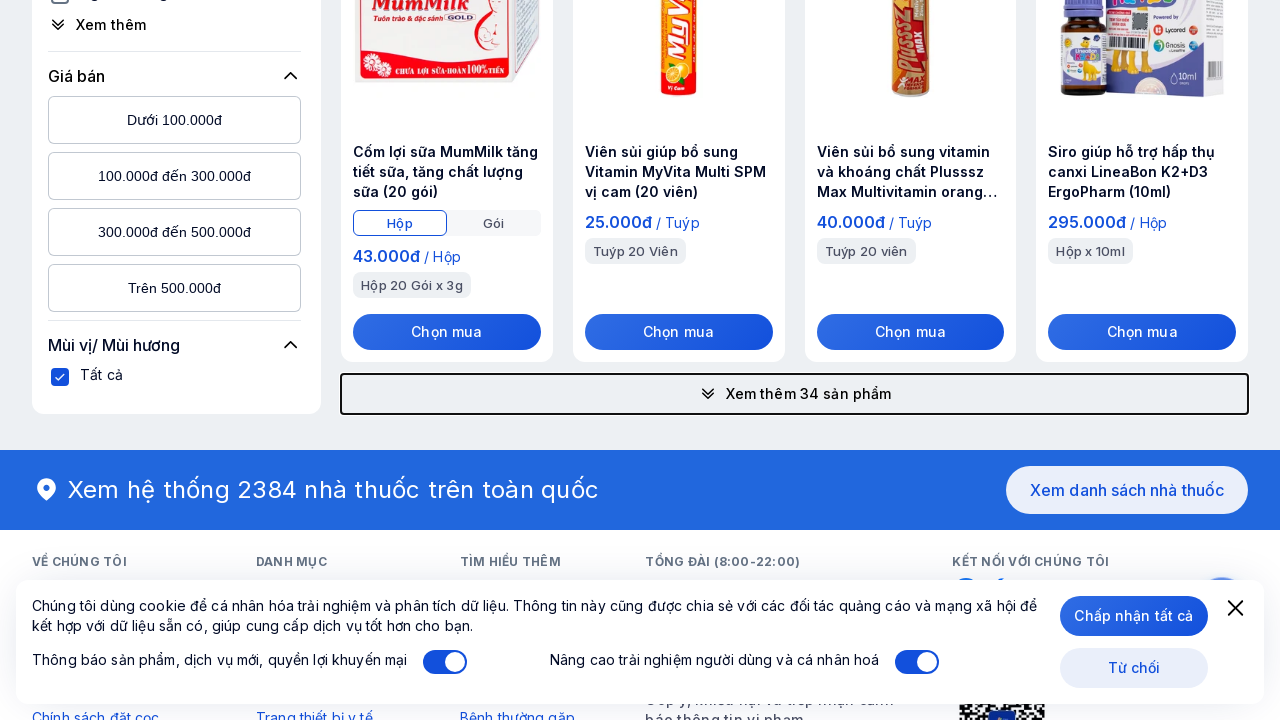

Scrolled down using arrow key - scroll 24 of 50
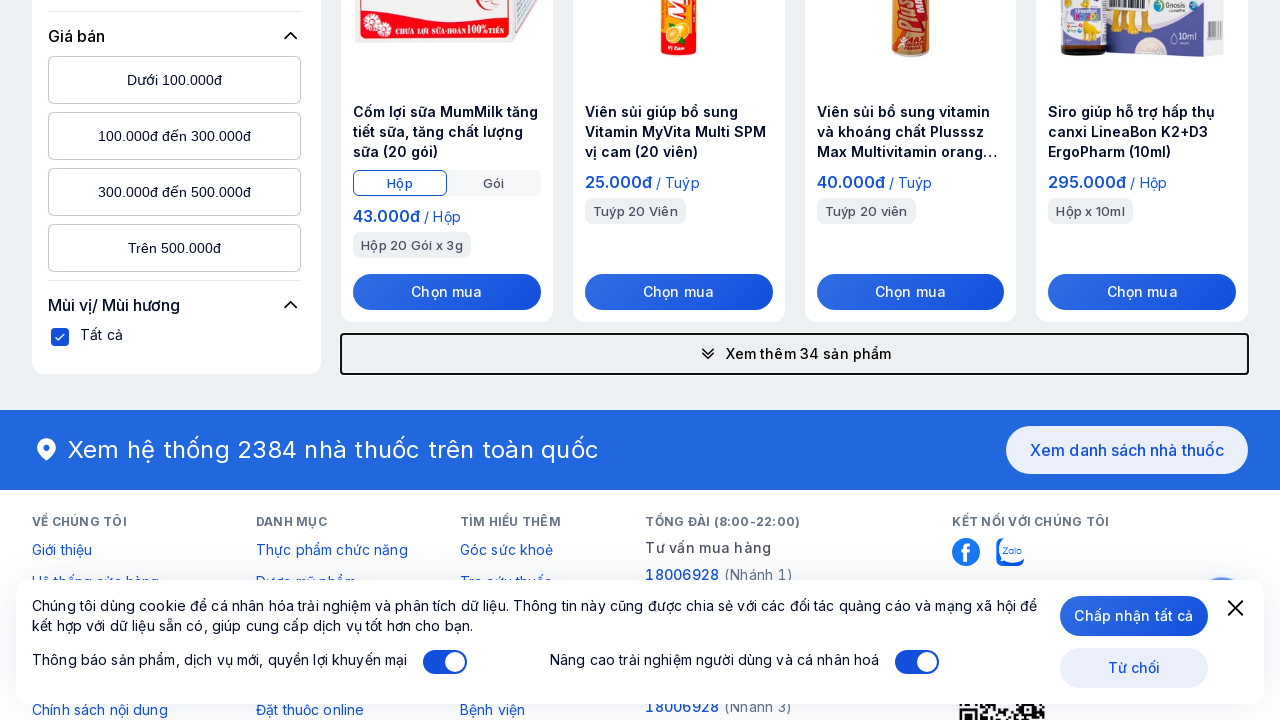

Scrolled down using arrow key - scroll 25 of 50
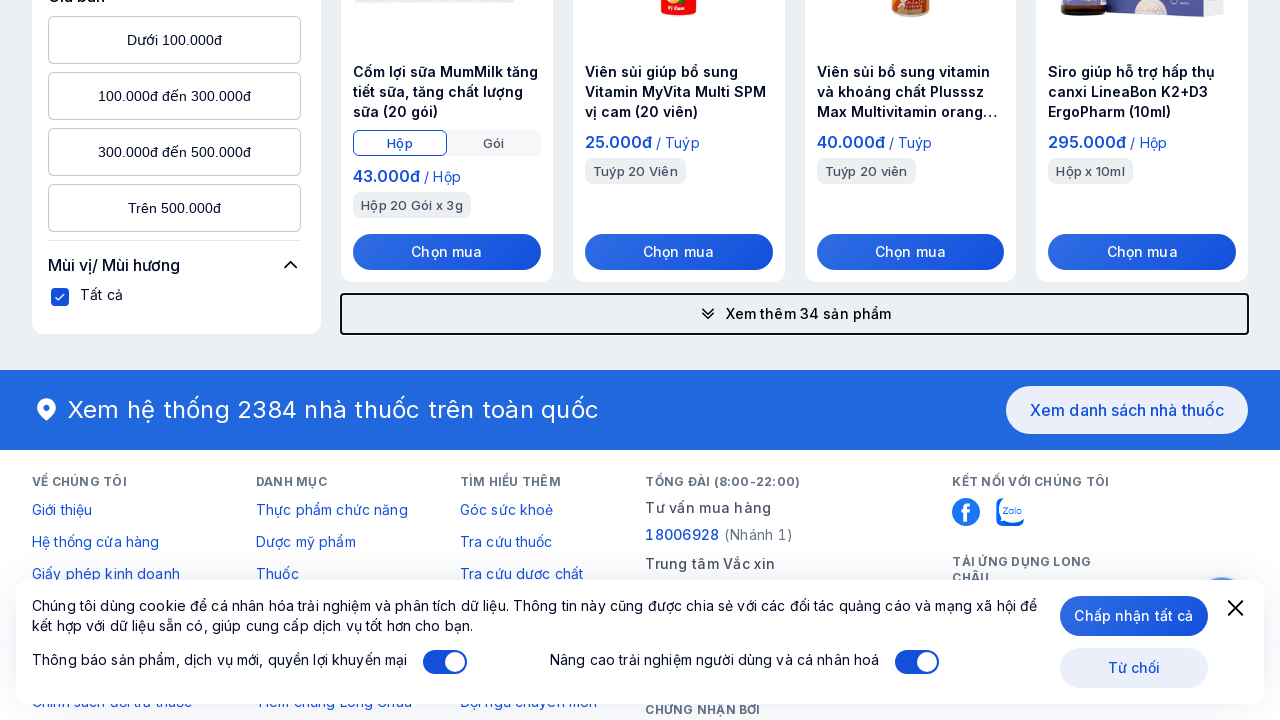

Scrolled down using arrow key - scroll 26 of 50
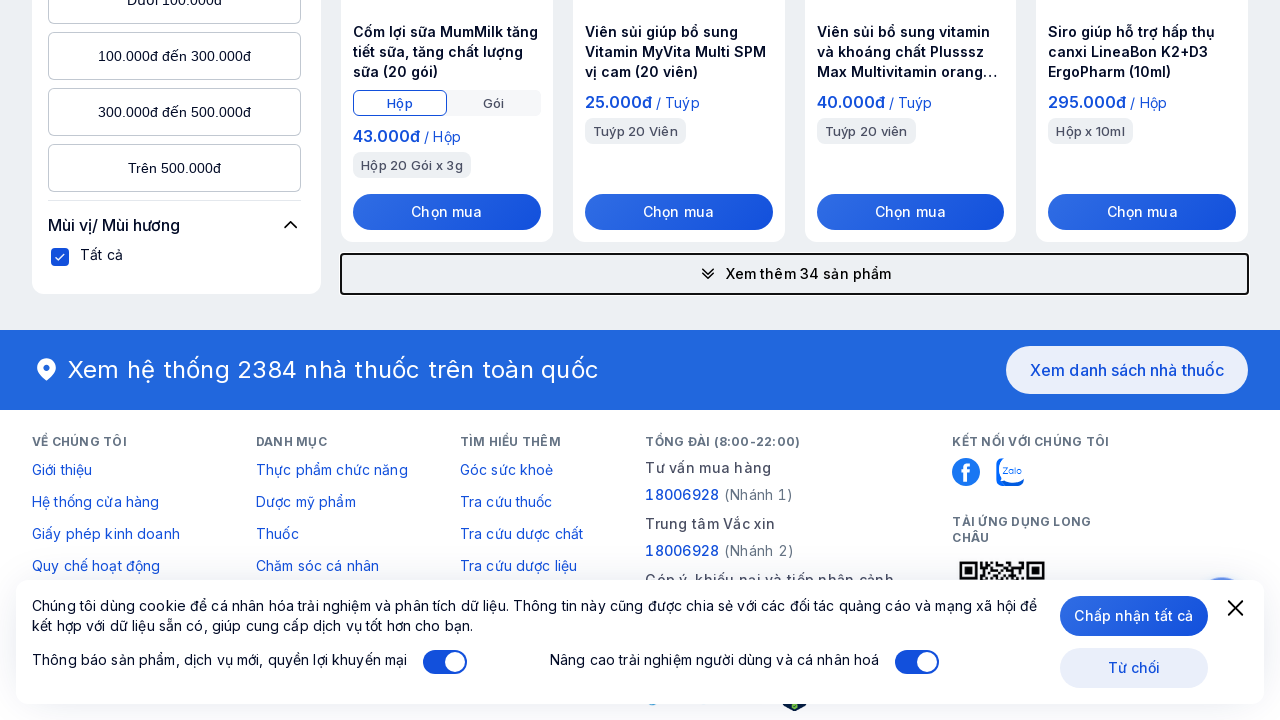

Scrolled down using arrow key - scroll 27 of 50
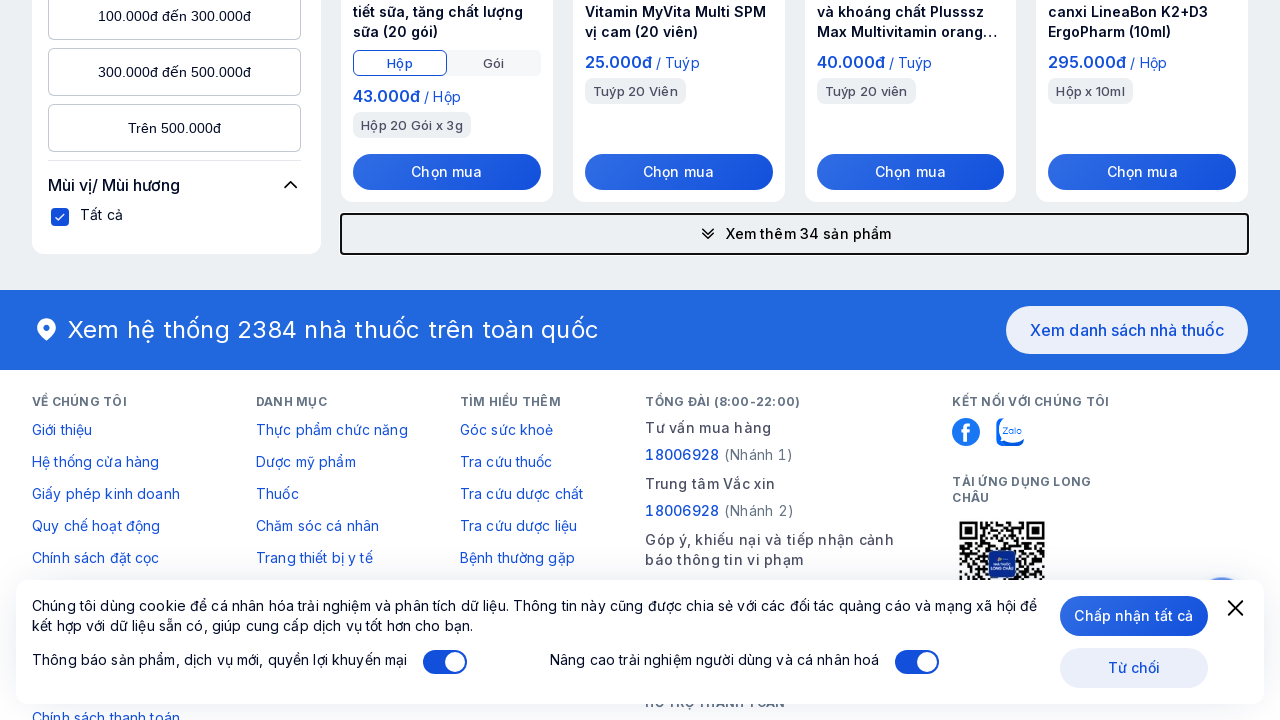

Scrolled down using arrow key - scroll 28 of 50
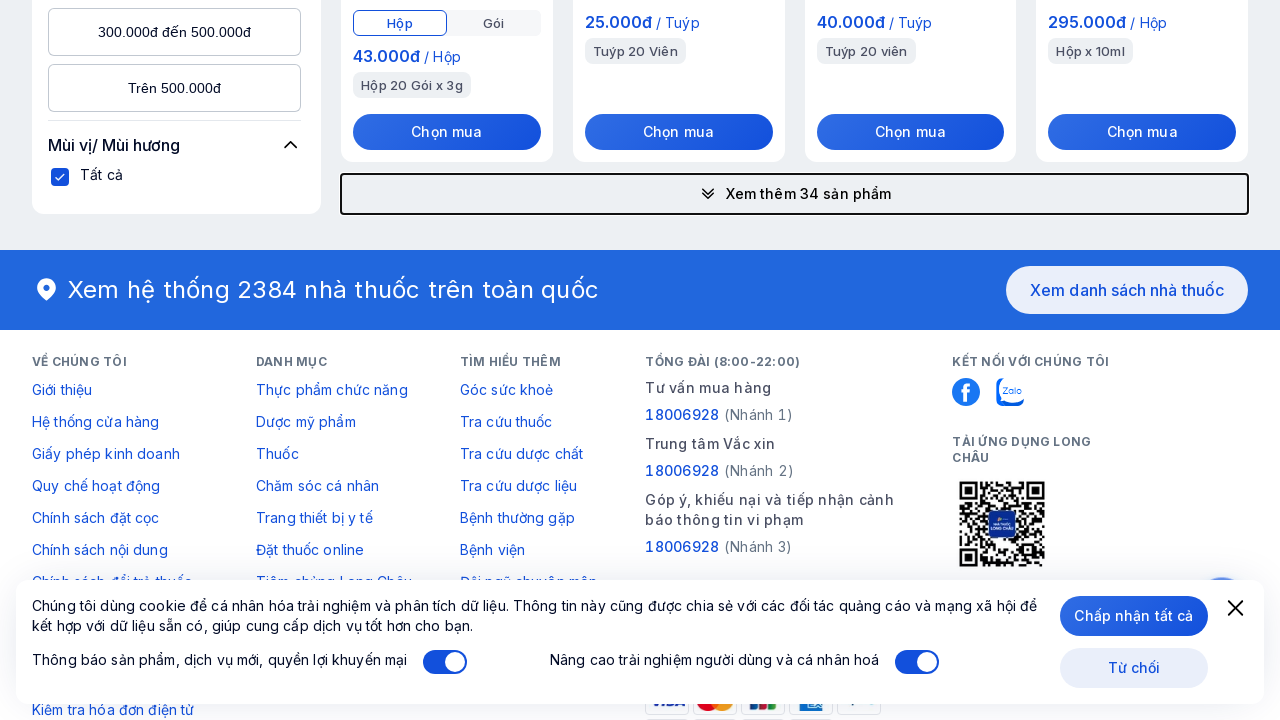

Scrolled down using arrow key - scroll 29 of 50
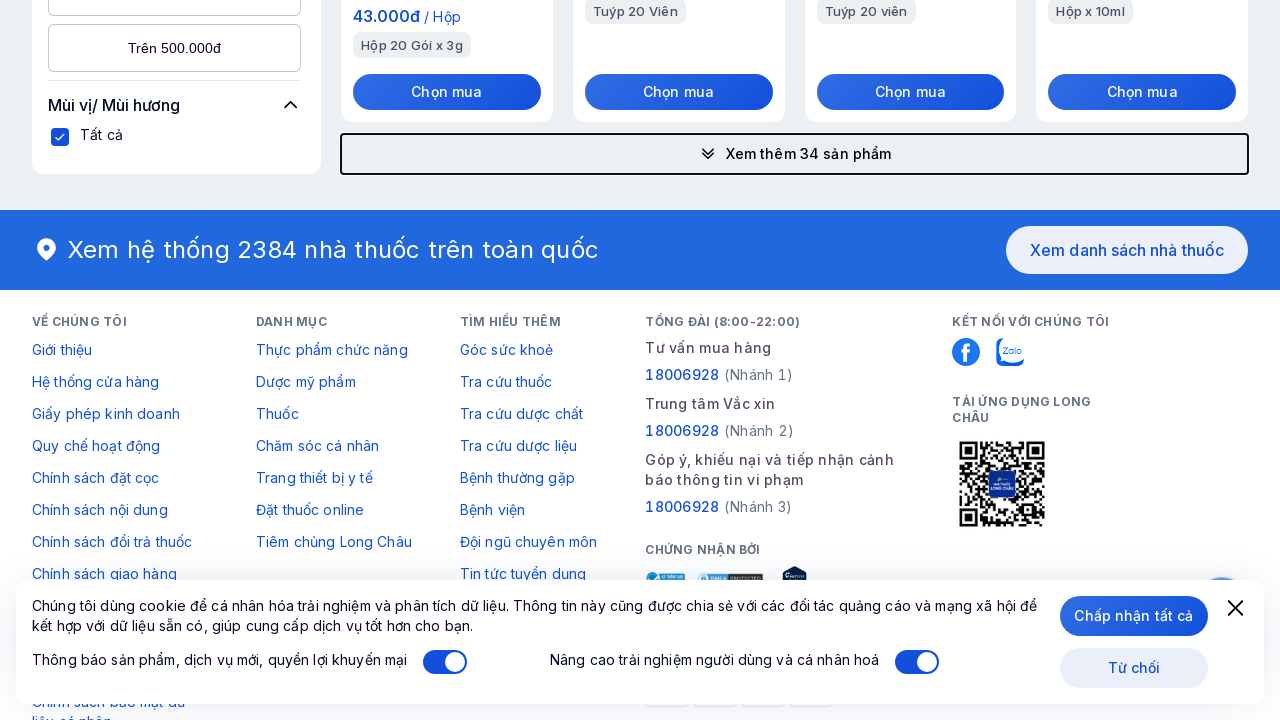

Scrolled down using arrow key - scroll 30 of 50
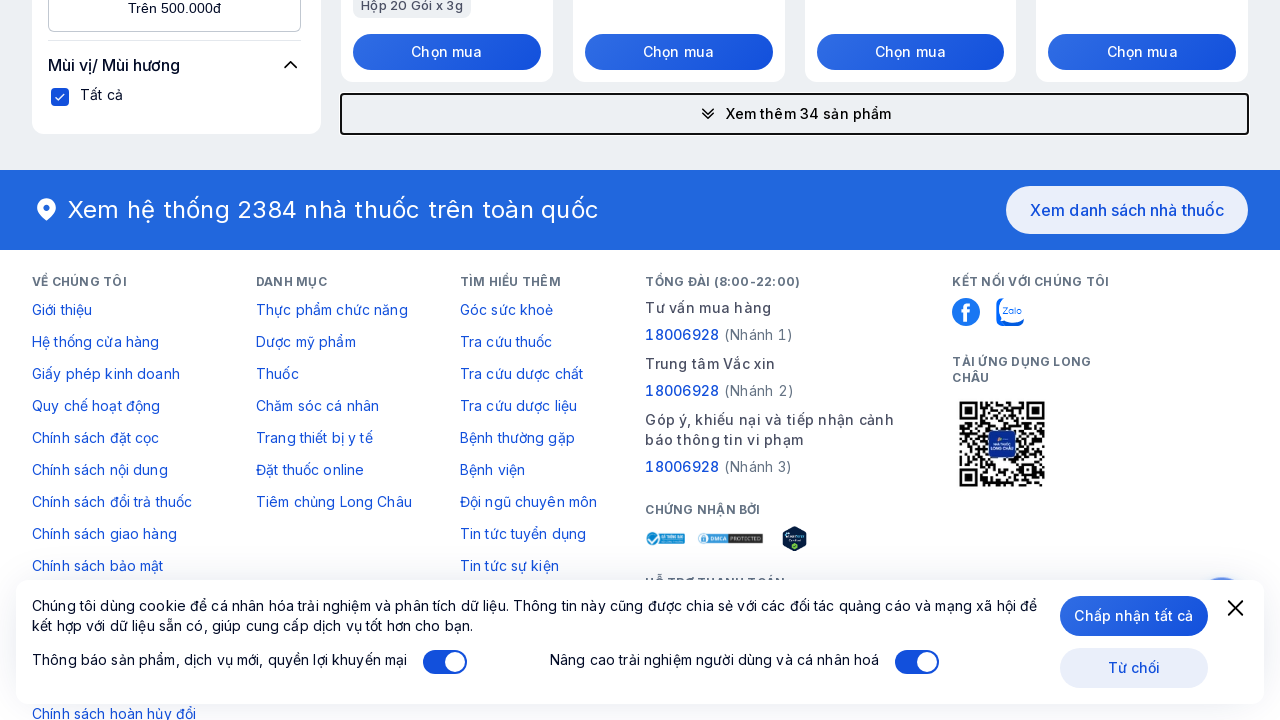

Scrolled down using arrow key - scroll 31 of 50
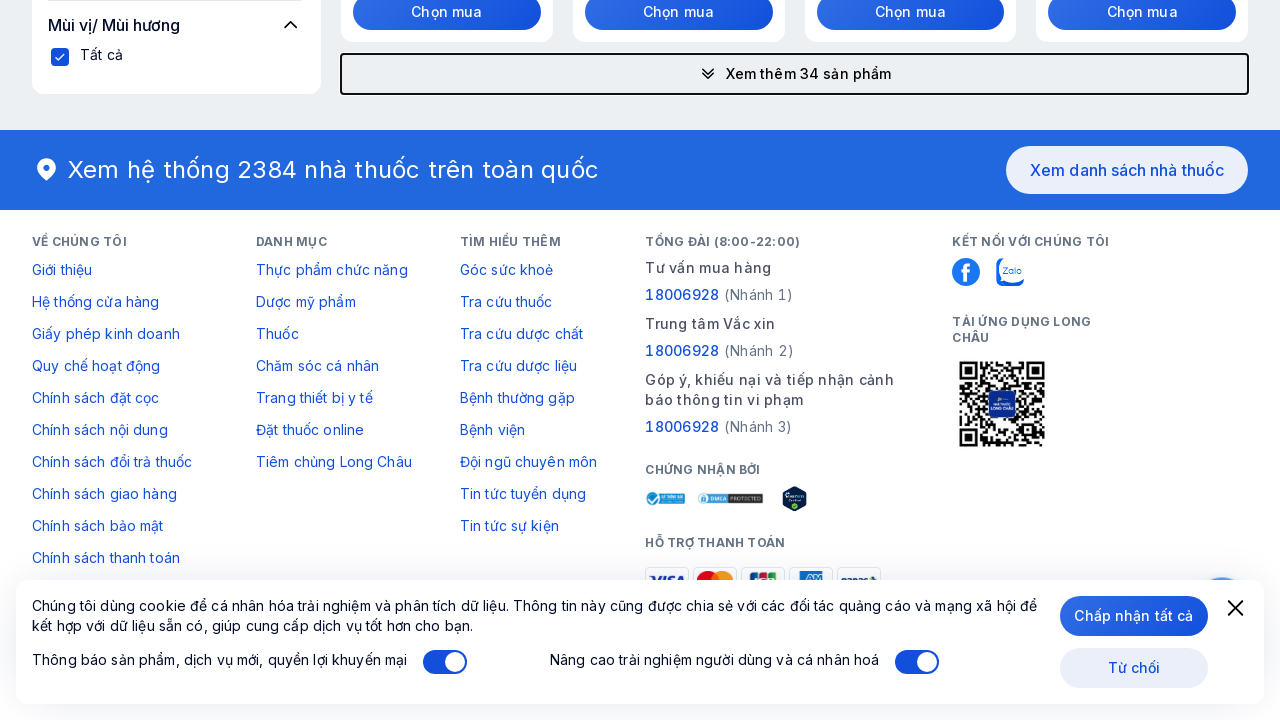

Scrolled down using arrow key - scroll 32 of 50
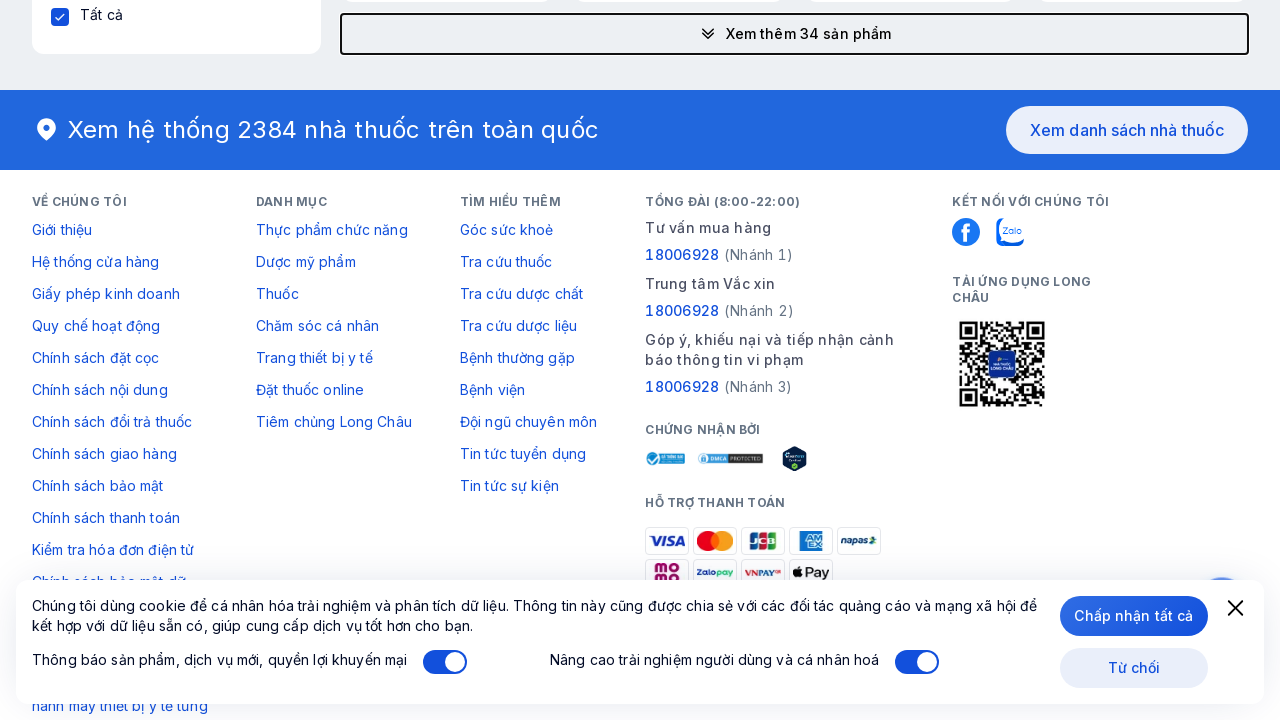

Scrolled down using arrow key - scroll 33 of 50
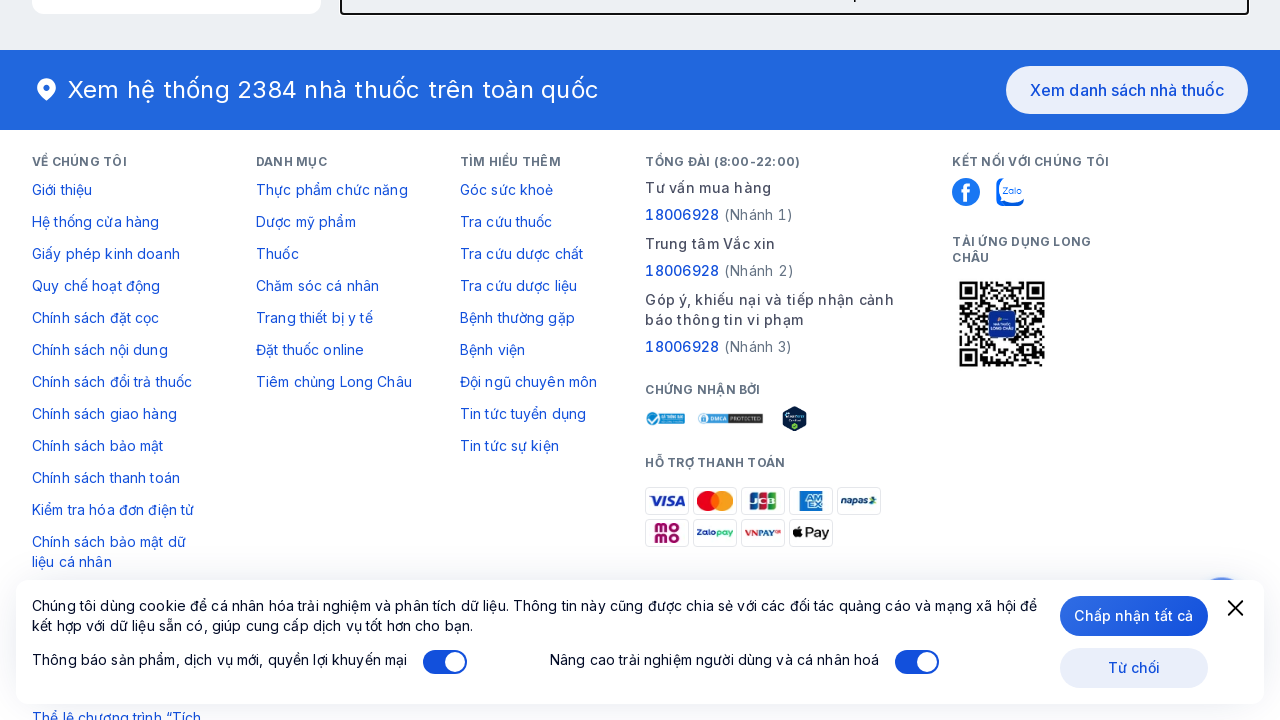

Scrolled down using arrow key - scroll 34 of 50
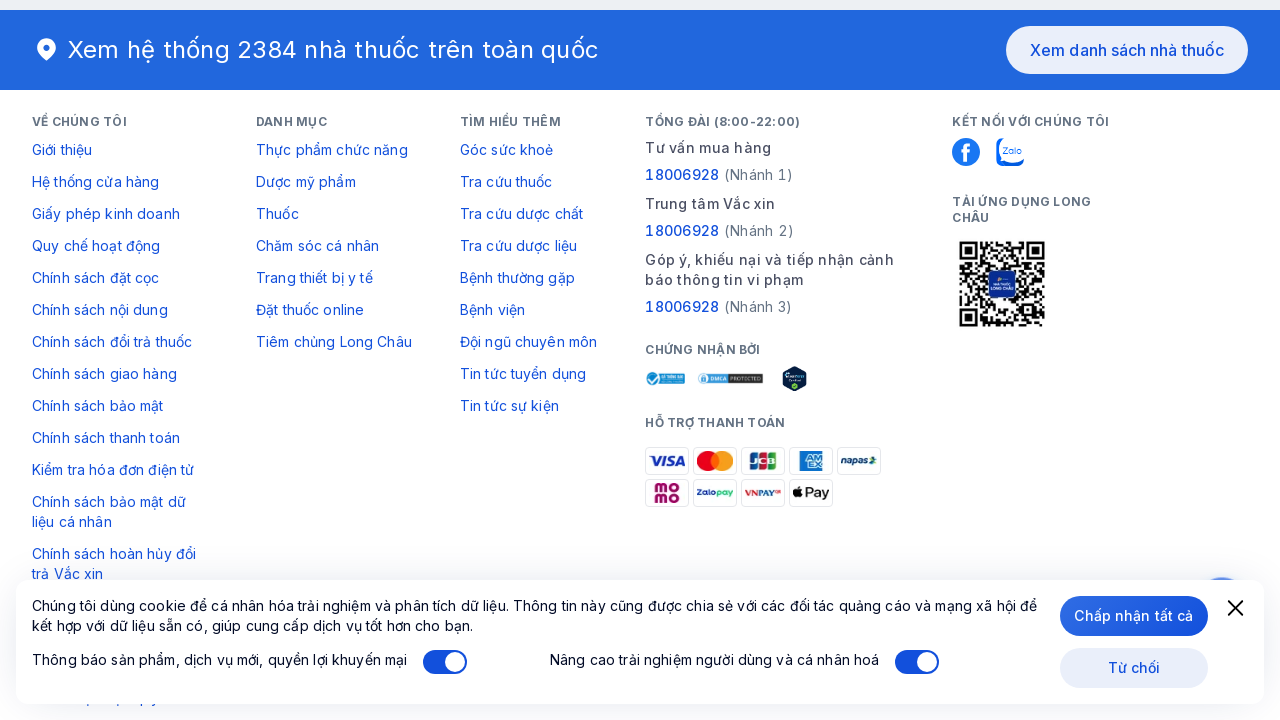

Scrolled down using arrow key - scroll 35 of 50
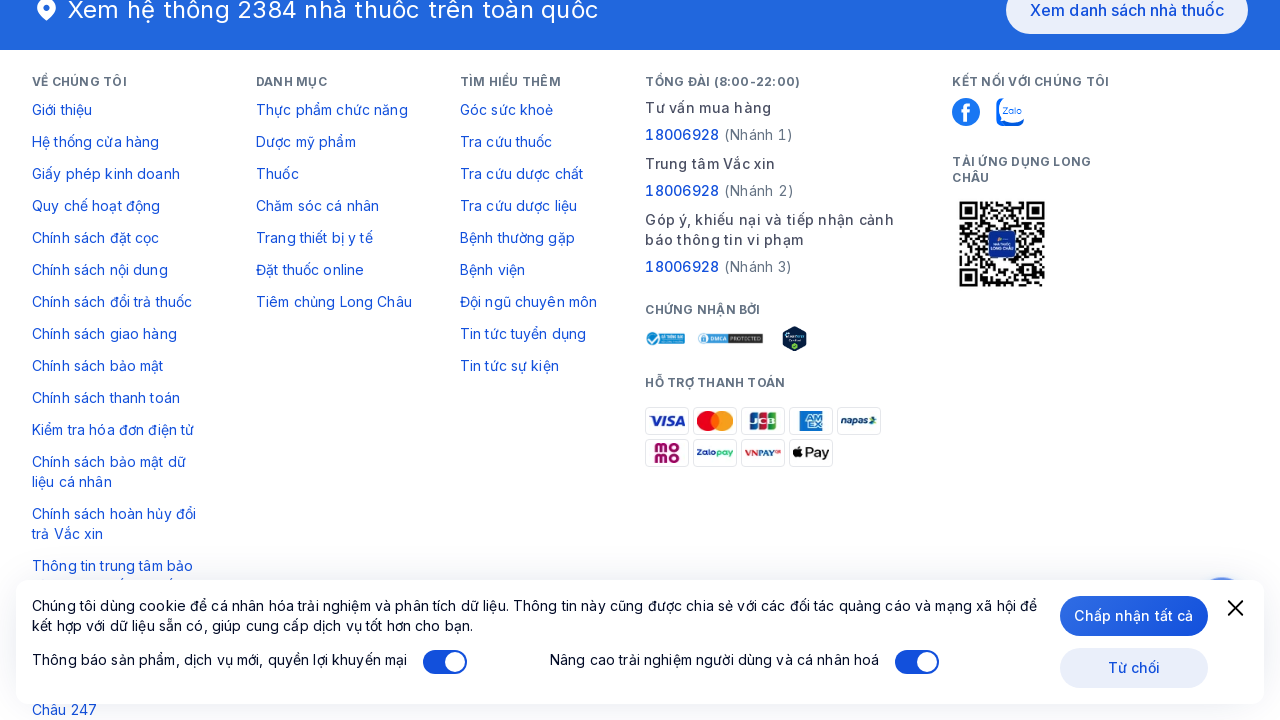

Scrolled down using arrow key - scroll 36 of 50
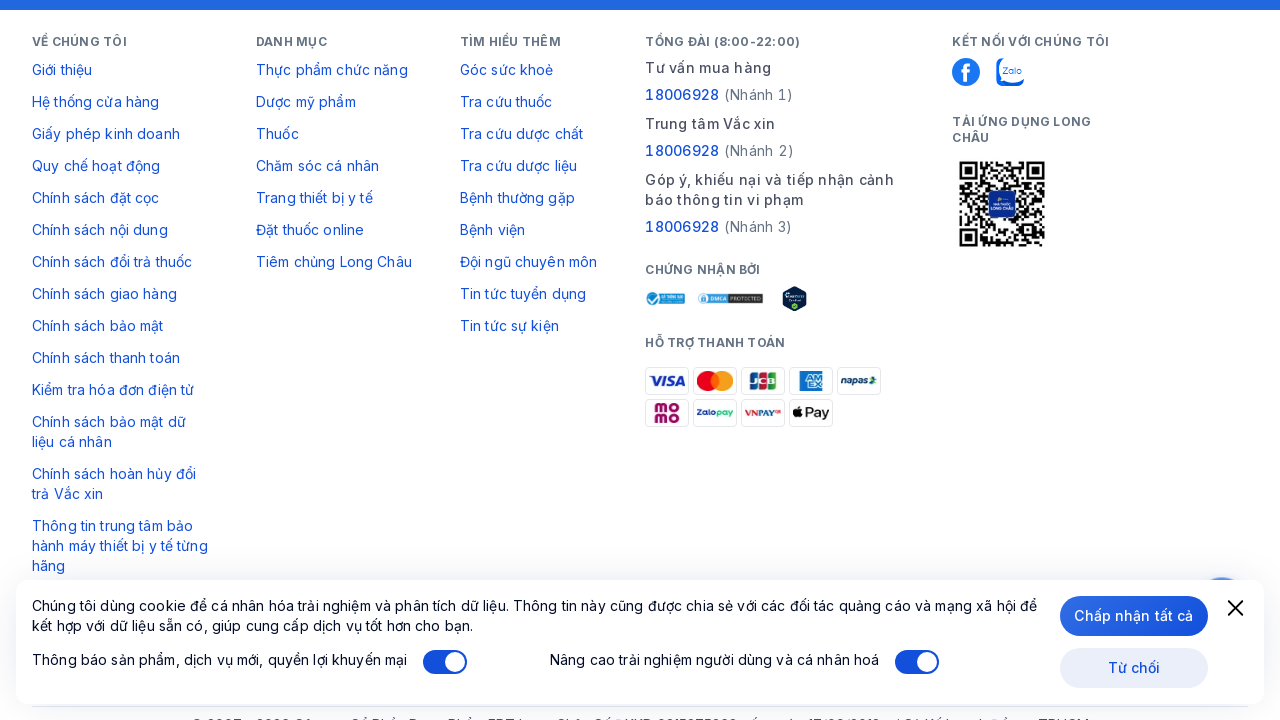

Scrolled down using arrow key - scroll 37 of 50
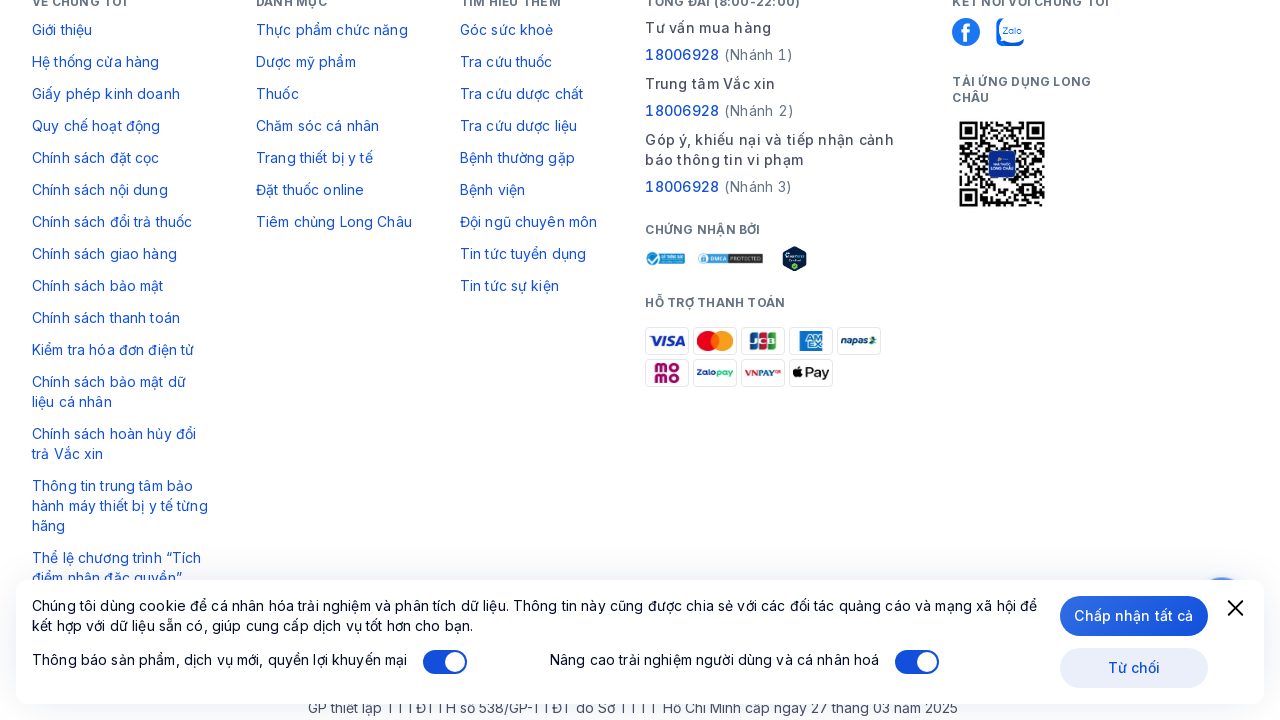

Scrolled down using arrow key - scroll 38 of 50
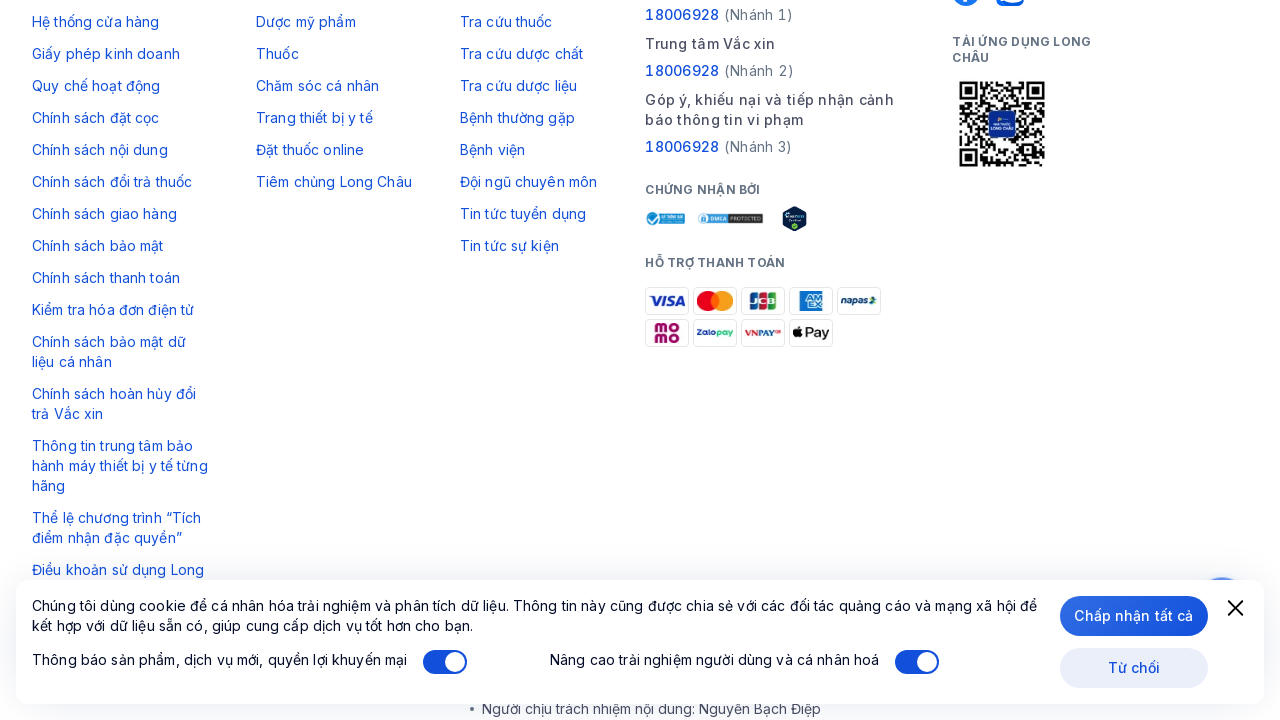

Scrolled down using arrow key - scroll 39 of 50
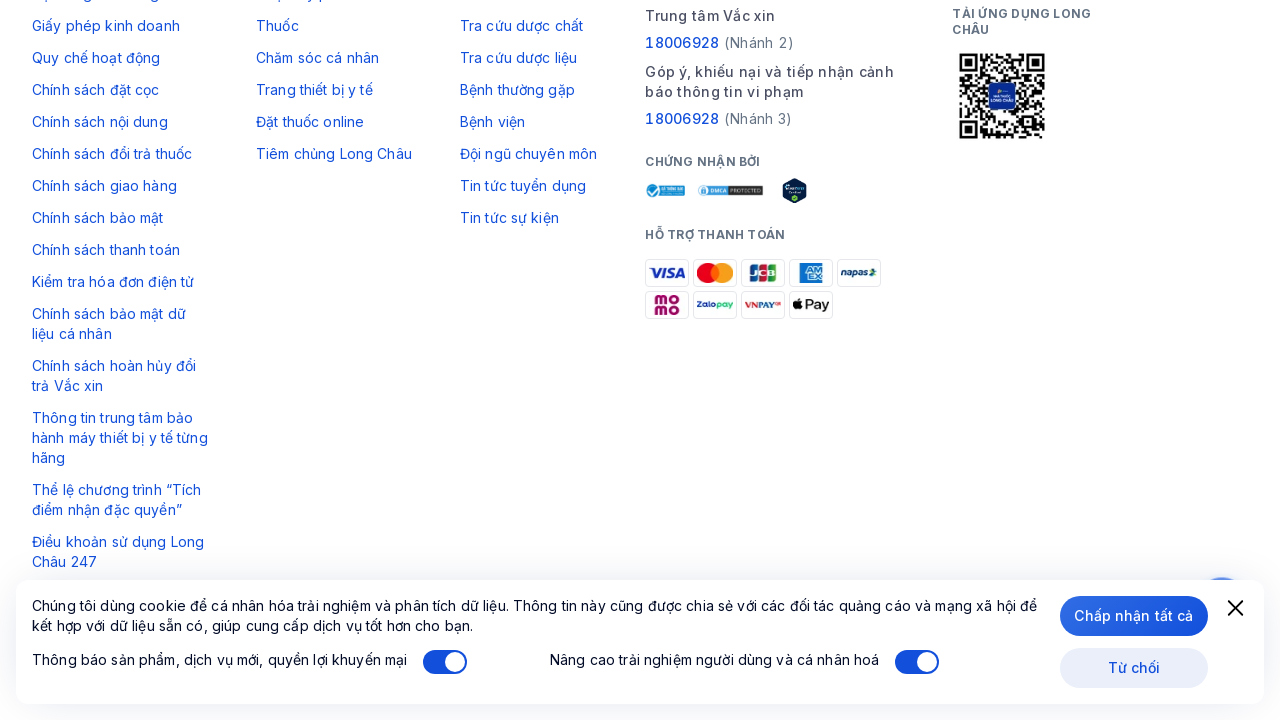

Scrolled down using arrow key - scroll 40 of 50
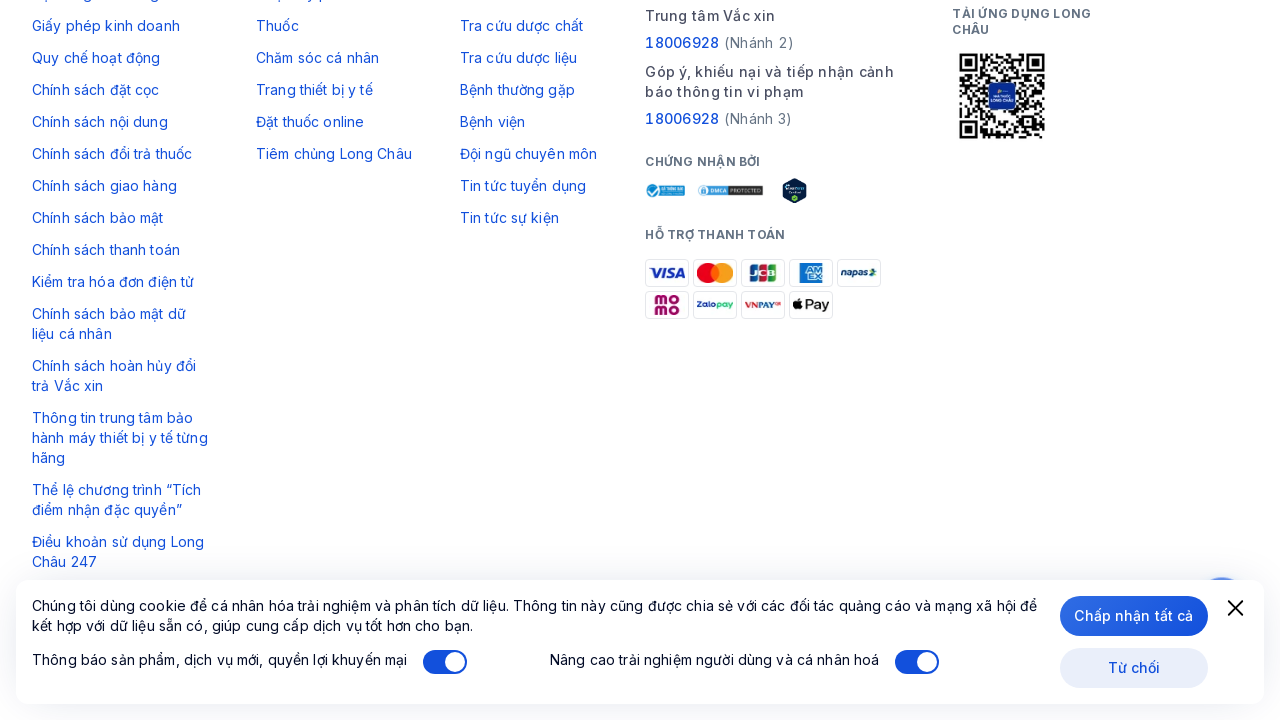

Scrolled down using arrow key - scroll 41 of 50
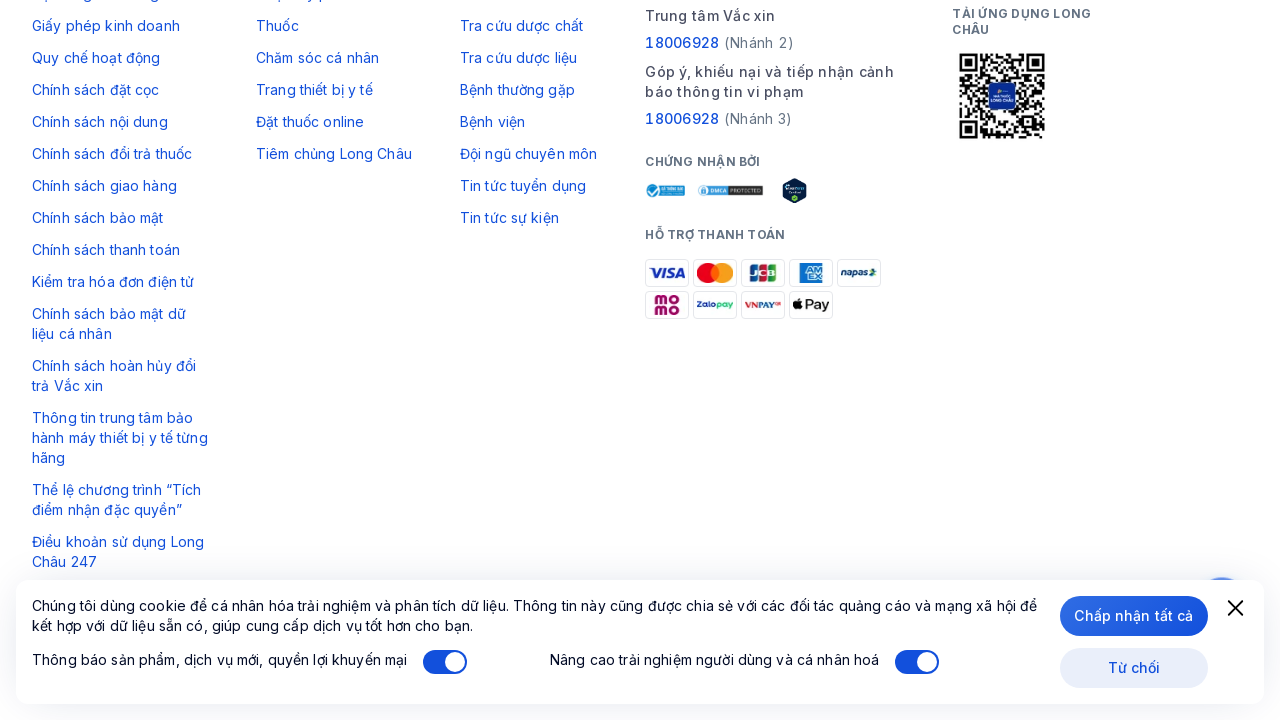

Scrolled down using arrow key - scroll 42 of 50
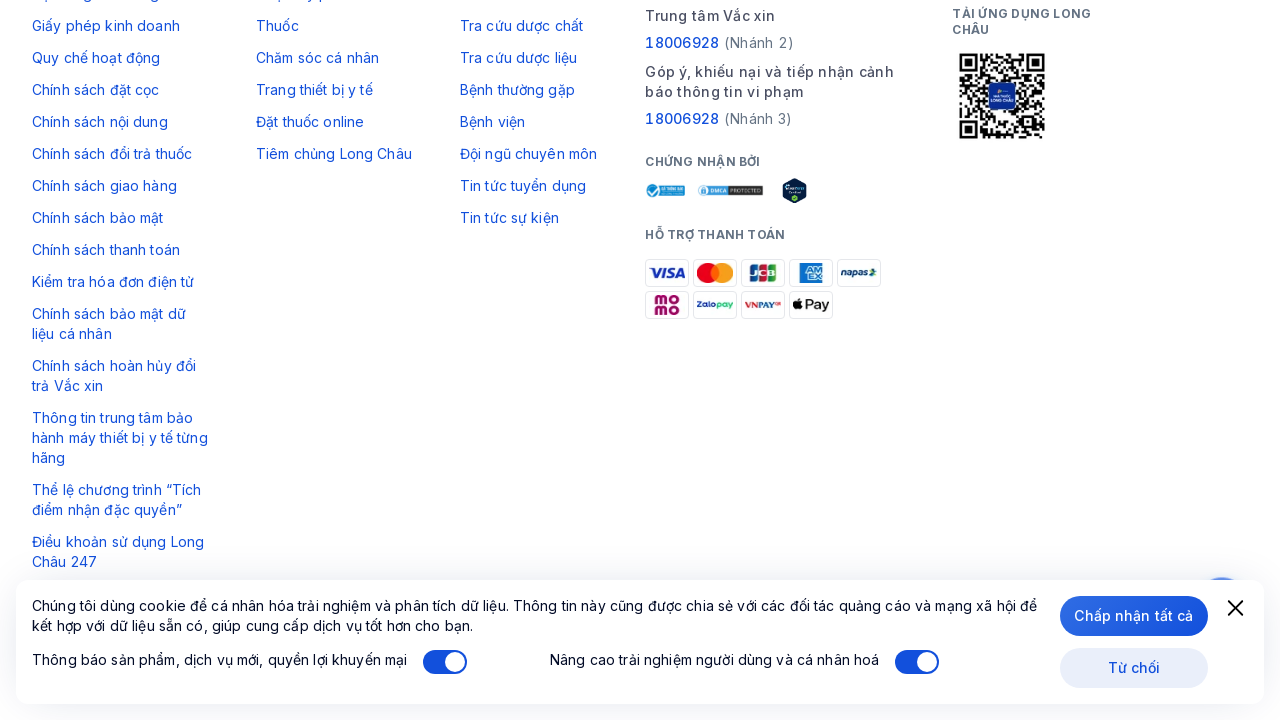

Scrolled down using arrow key - scroll 43 of 50
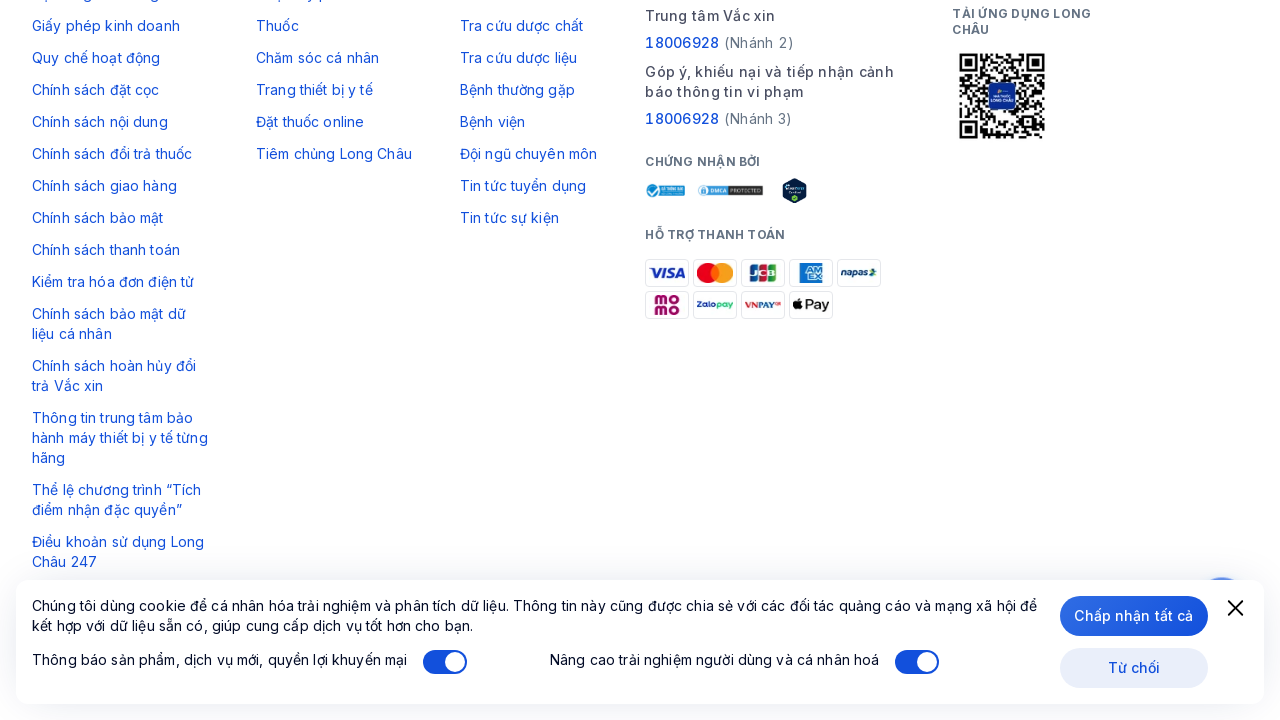

Scrolled down using arrow key - scroll 44 of 50
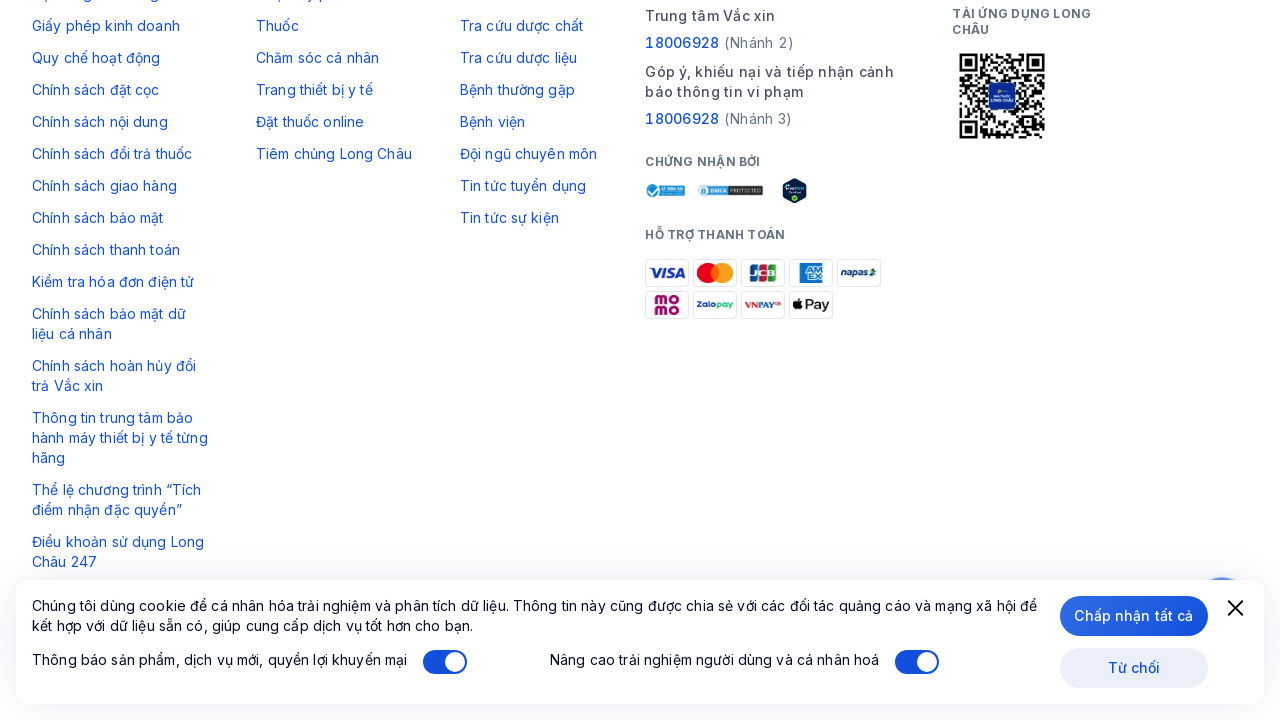

Scrolled down using arrow key - scroll 45 of 50
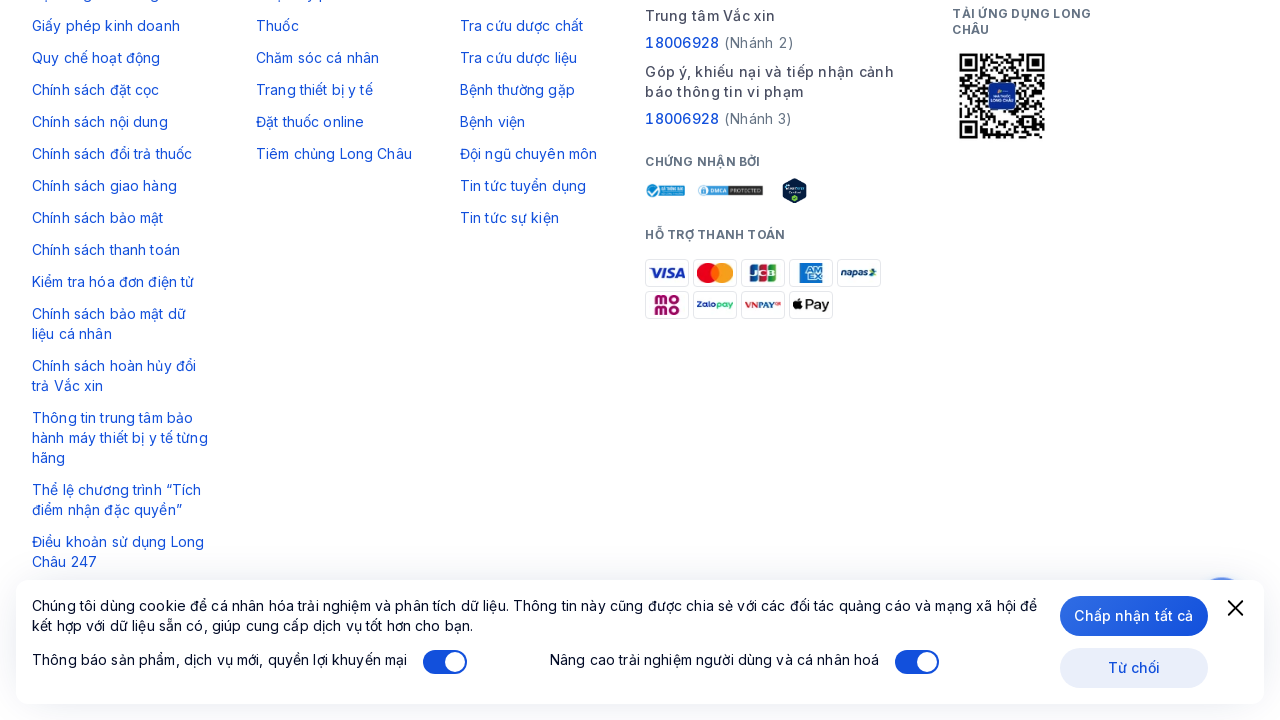

Scrolled down using arrow key - scroll 46 of 50
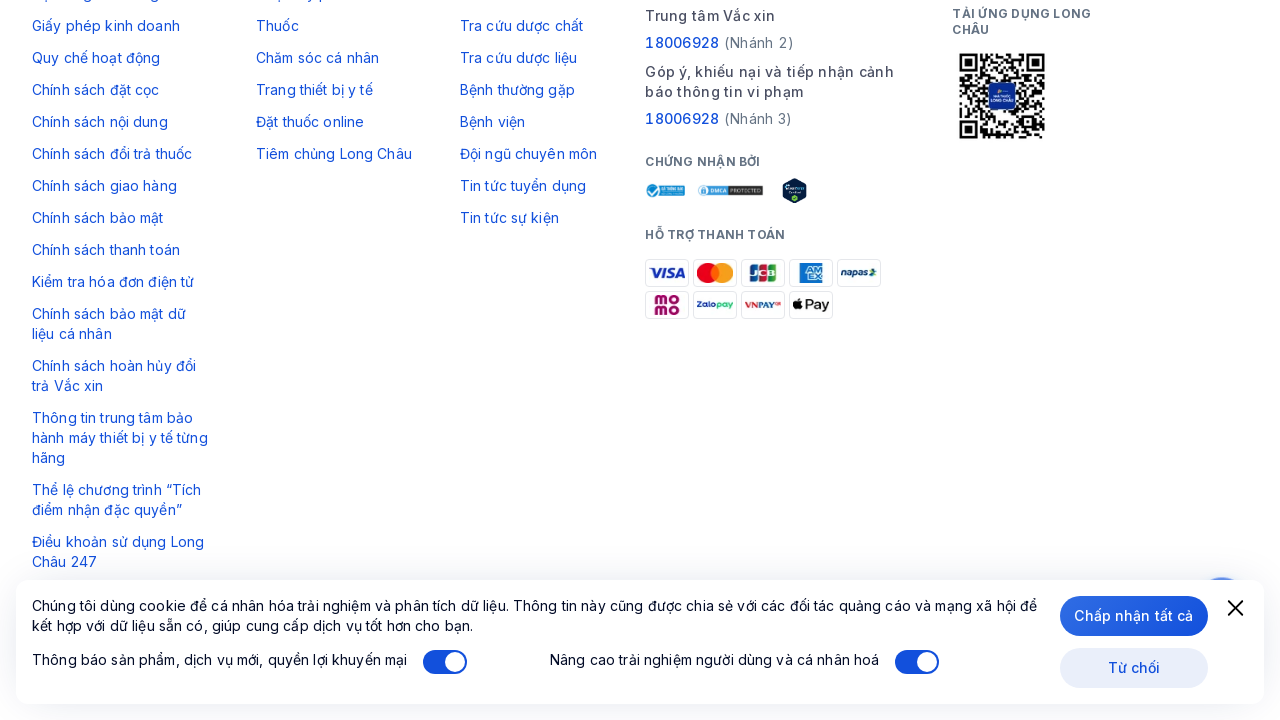

Scrolled down using arrow key - scroll 47 of 50
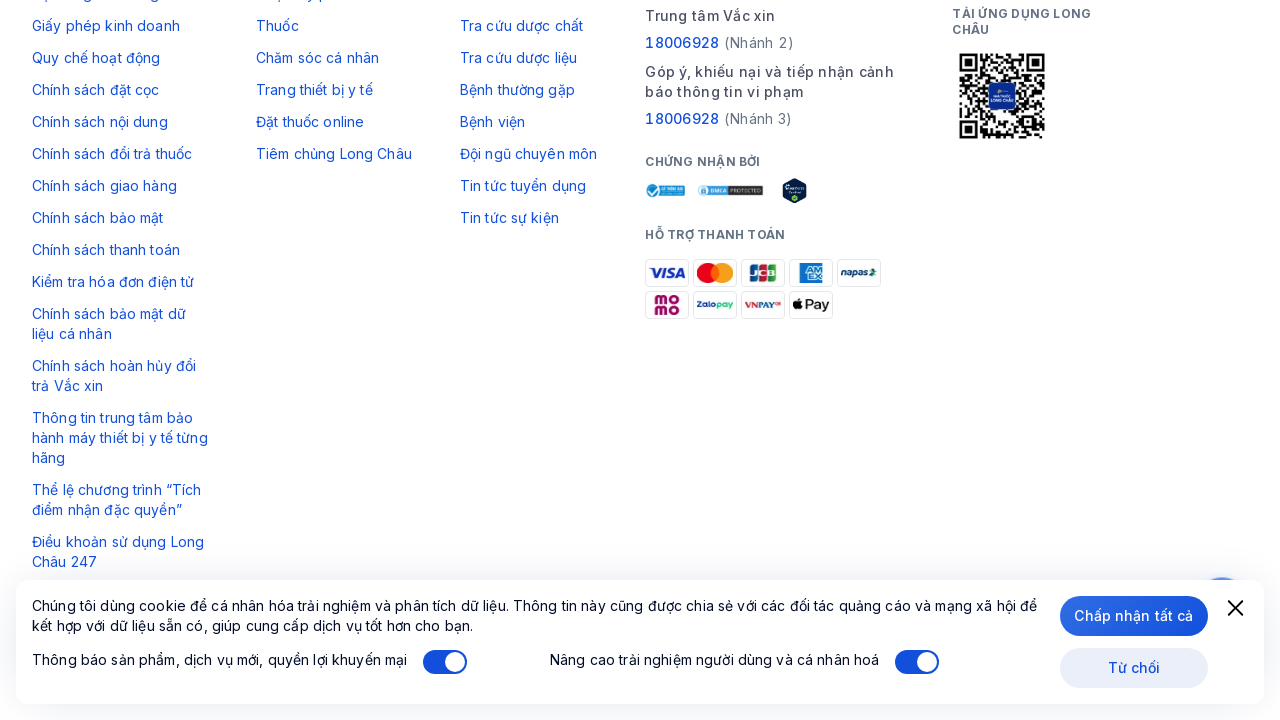

Scrolled down using arrow key - scroll 48 of 50
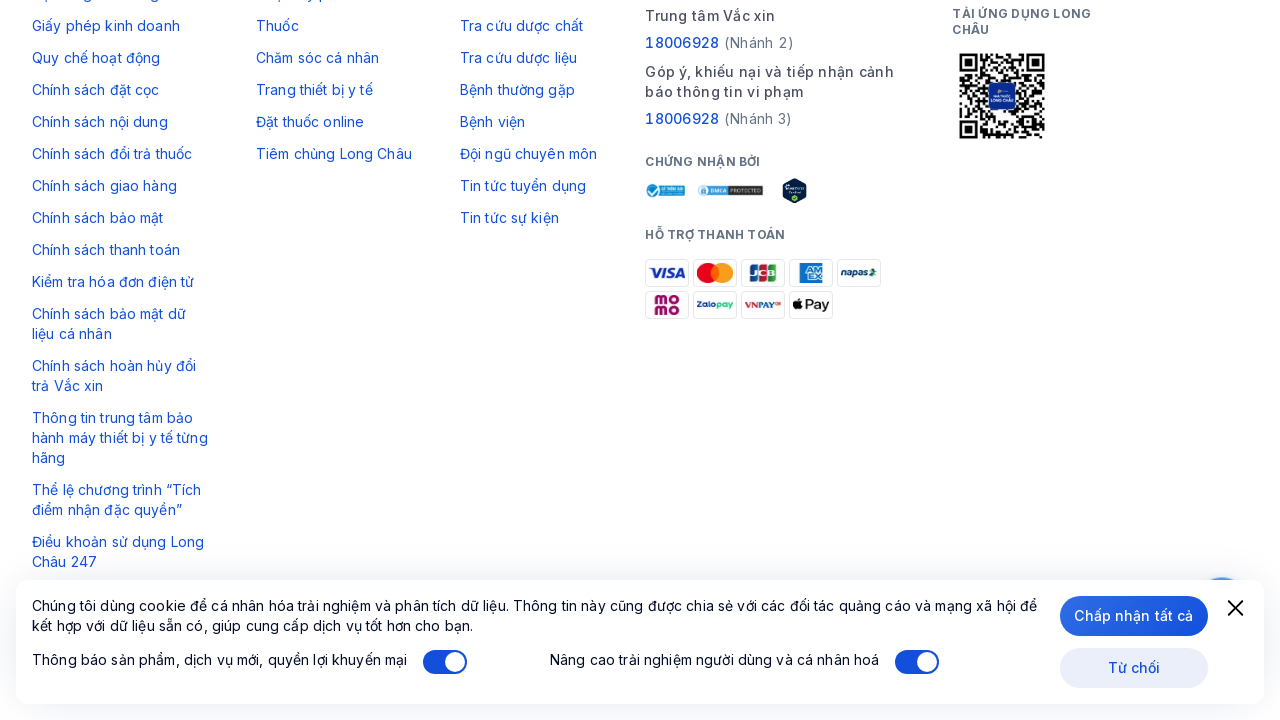

Scrolled down using arrow key - scroll 49 of 50
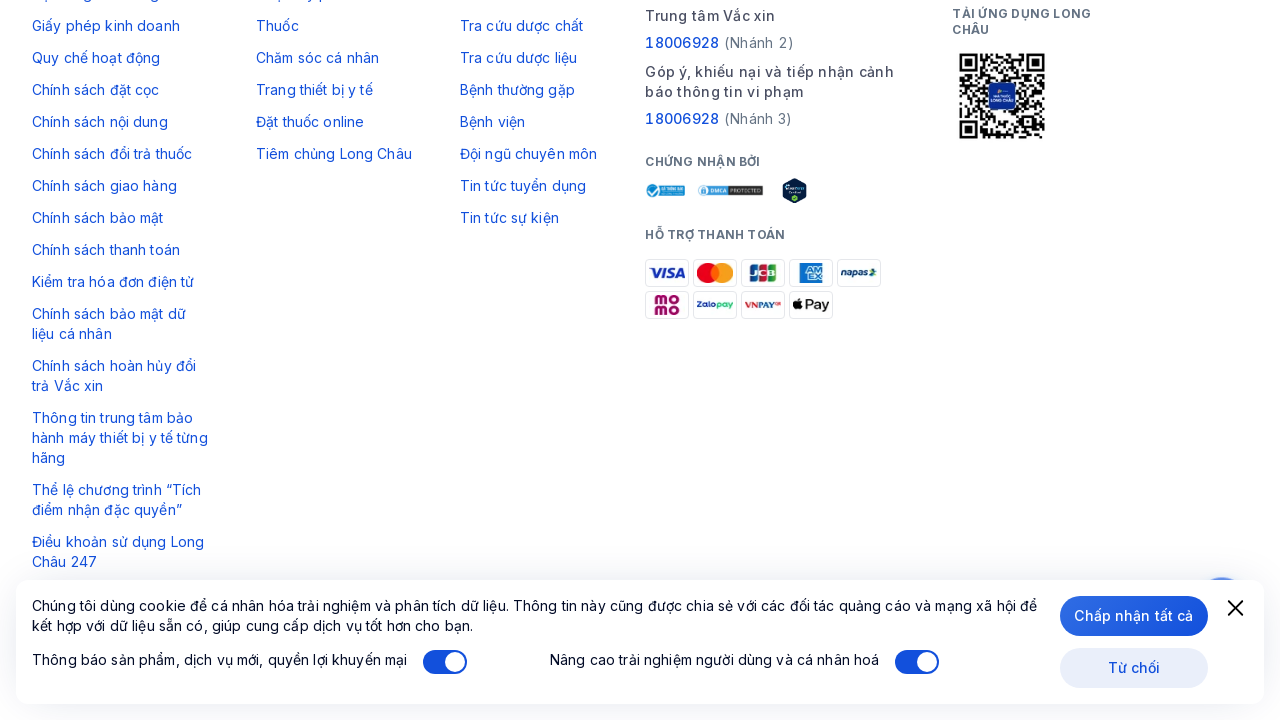

Scrolled down using arrow key - scroll 50 of 50
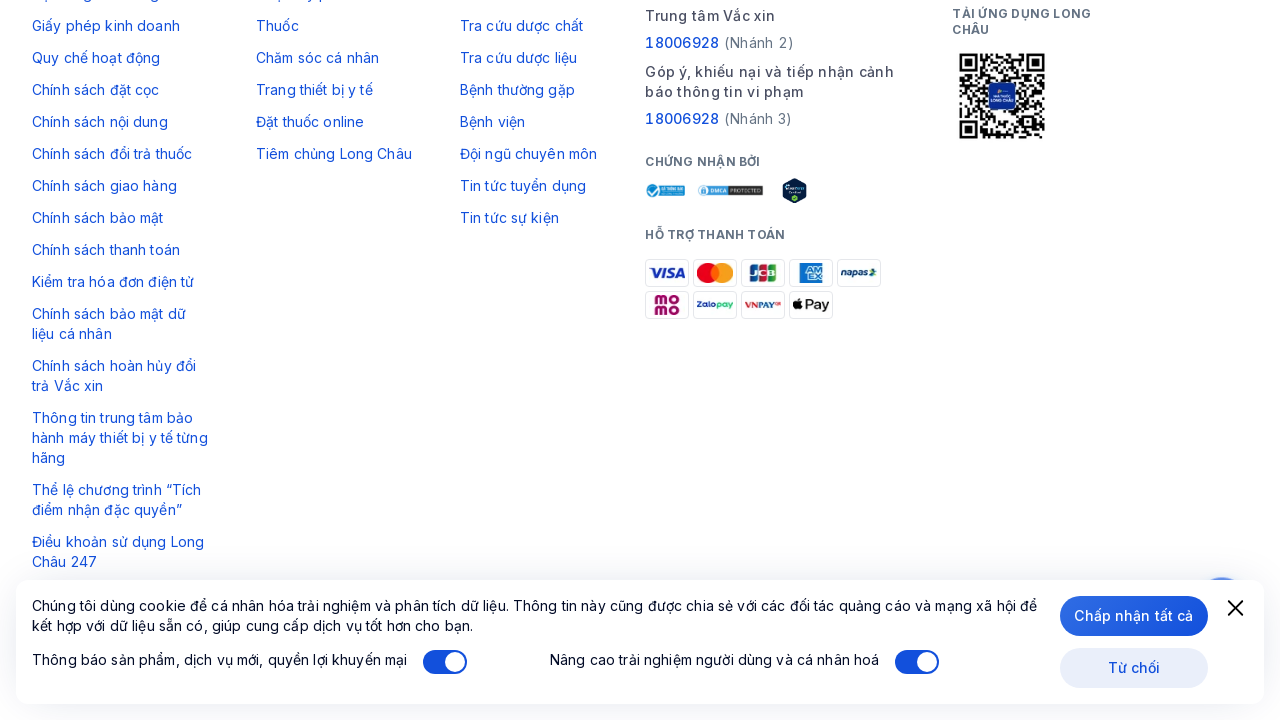

Waited 3 seconds for final content to load
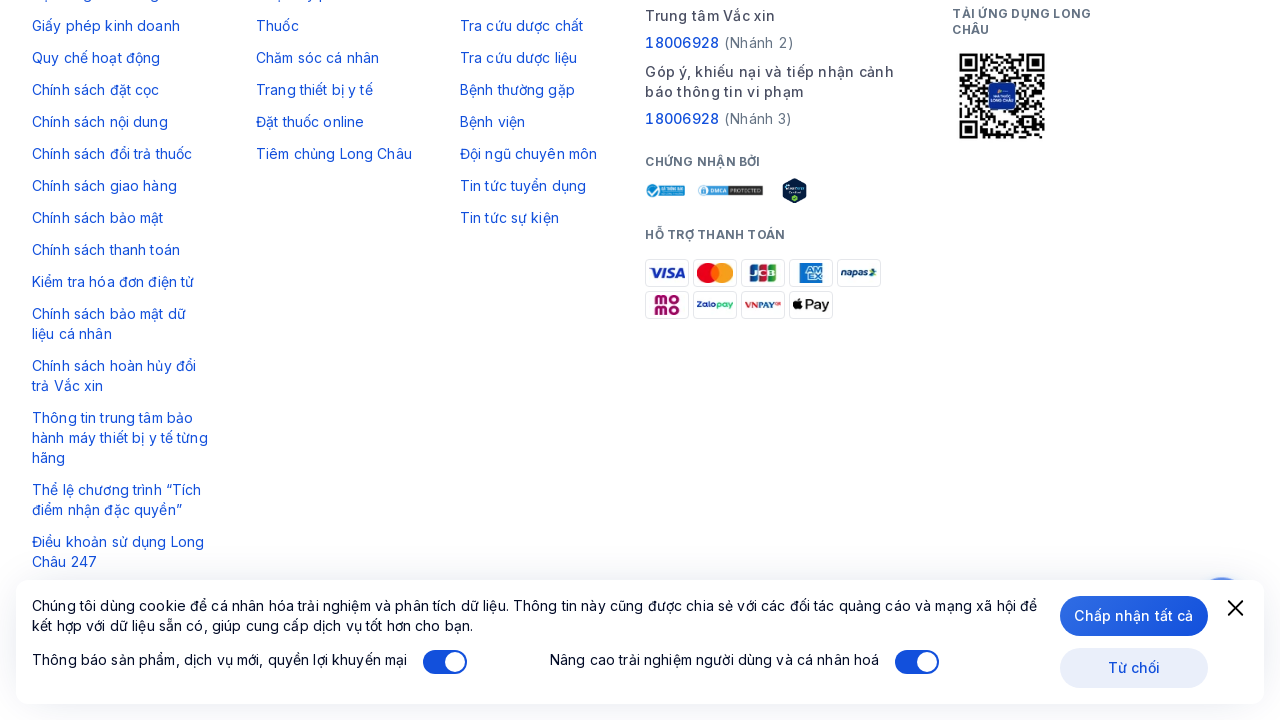

Verified 'Chọn mua' (Buy) buttons are displayed on products
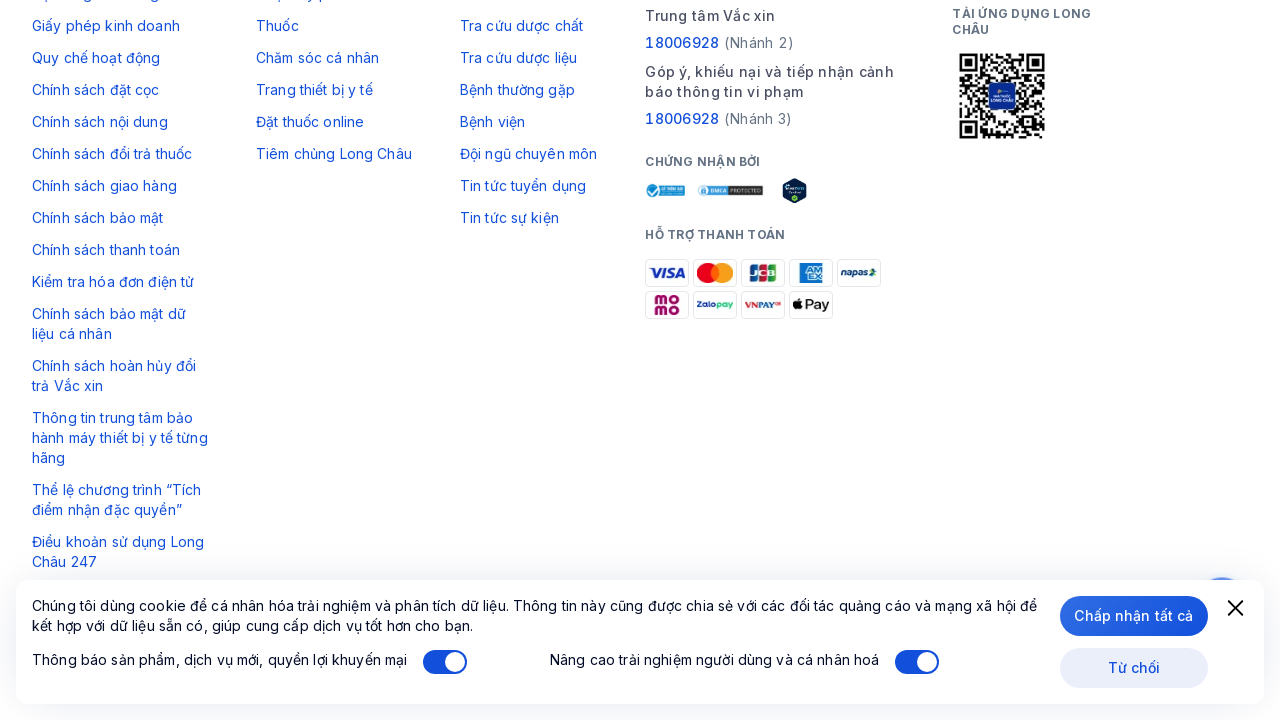

Verified product name elements (h3 tags) are present
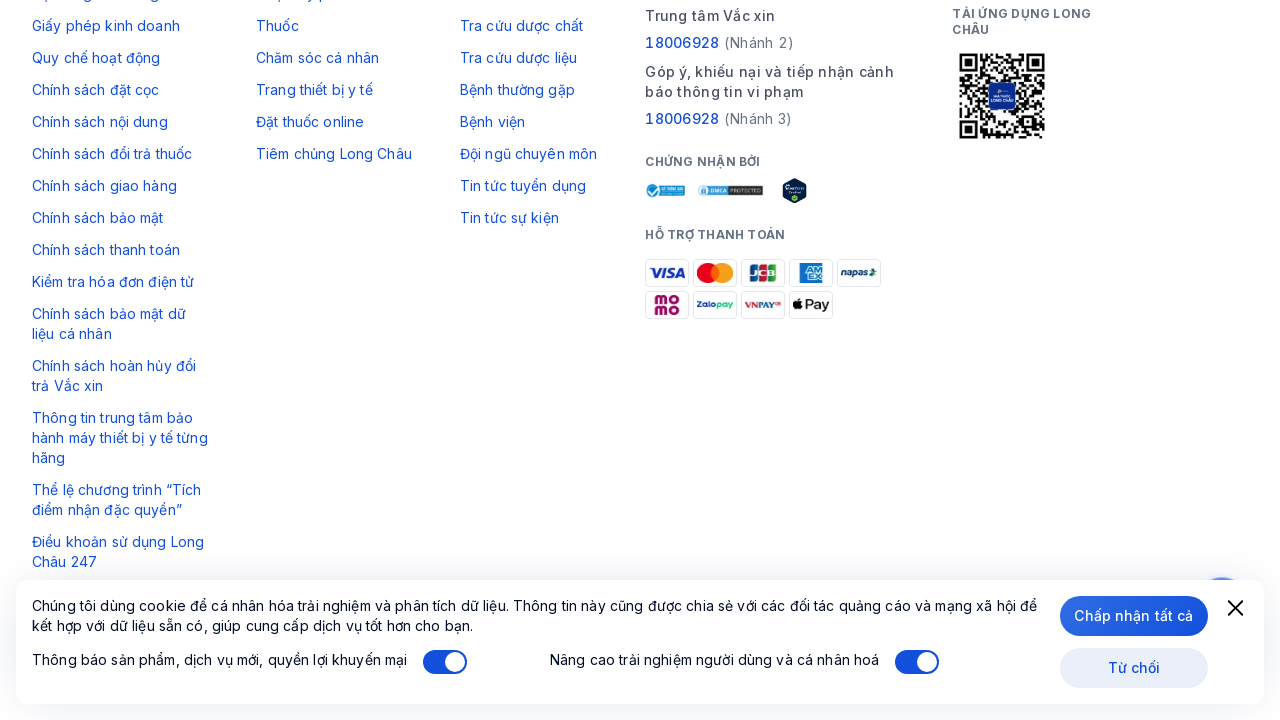

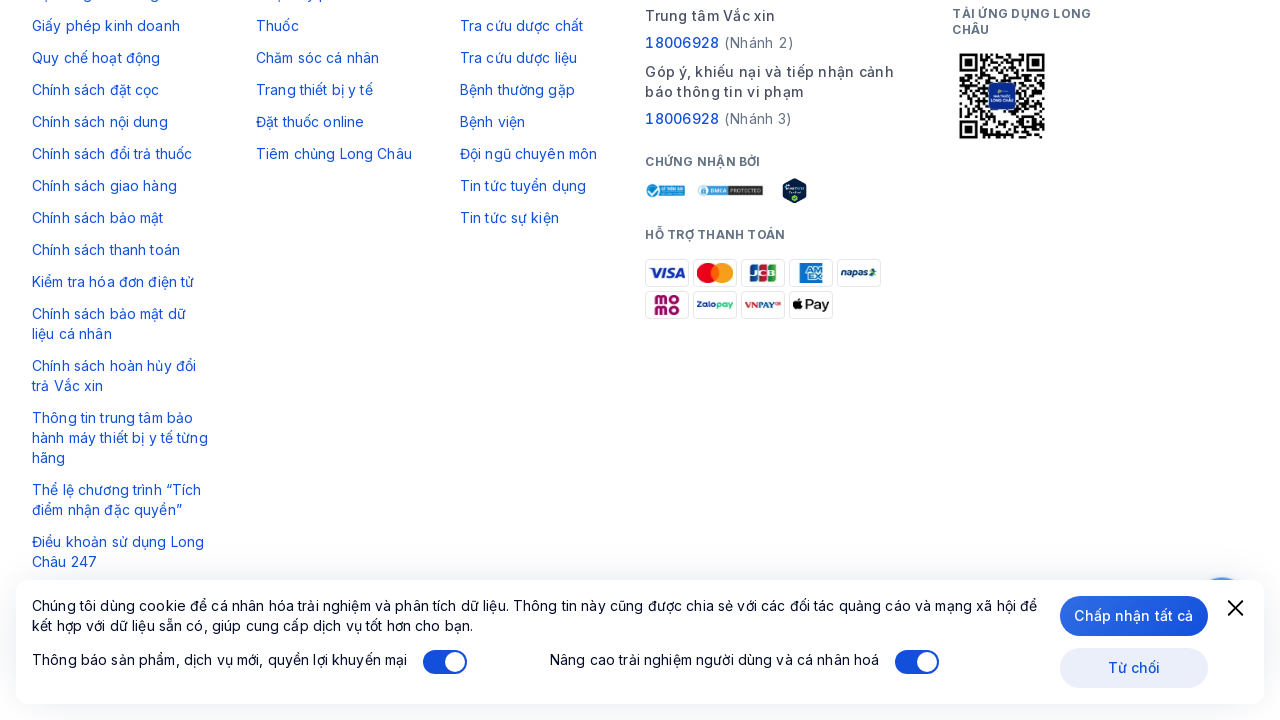